Tests NuGet package search functionality by searching for "selenium" and verifying that search results are displayed with package titles, descriptions, and tags.

Starting URL: https://nuget.org

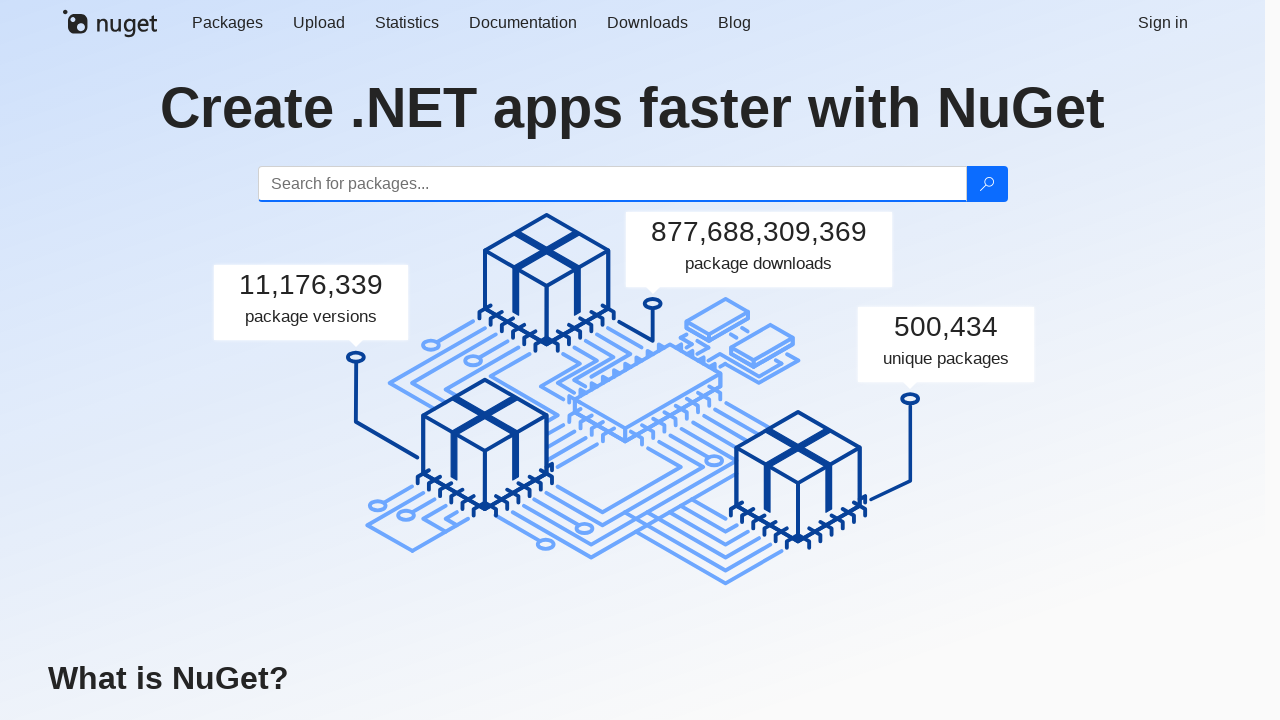

Filled search box with 'selenium' on #search
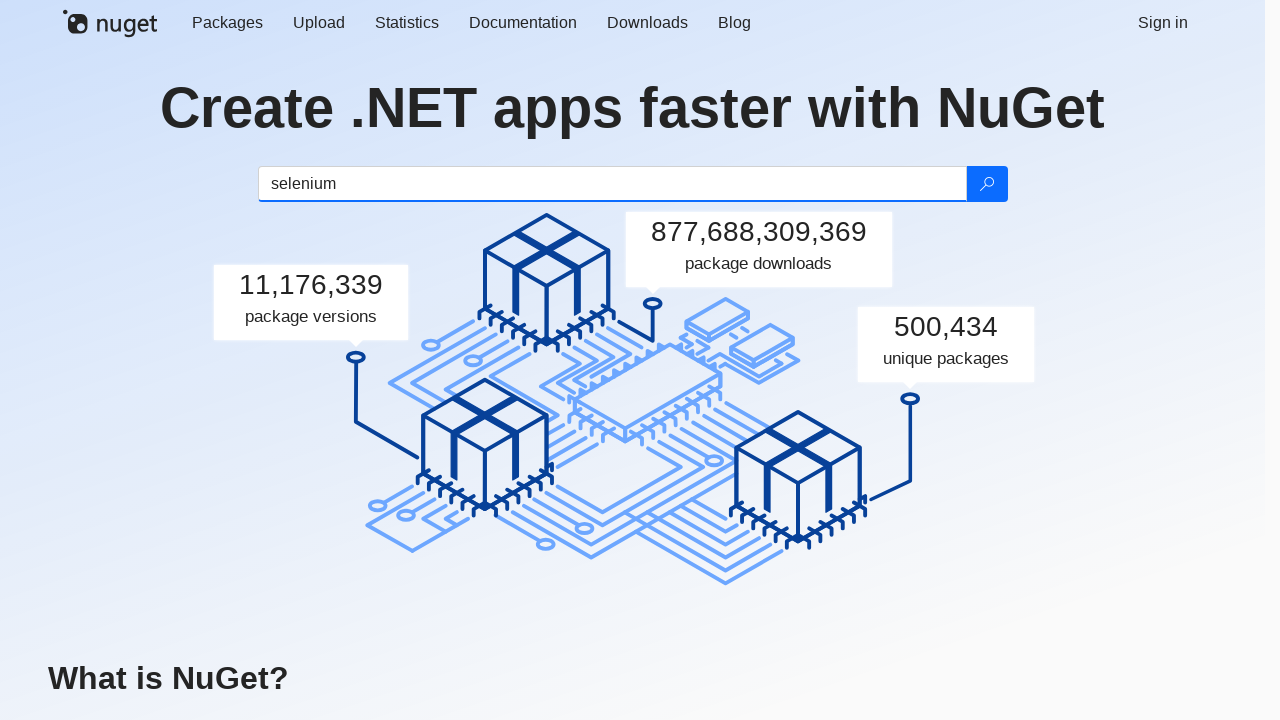

Clicked search button to search for selenium at (986, 184) on .btn-search
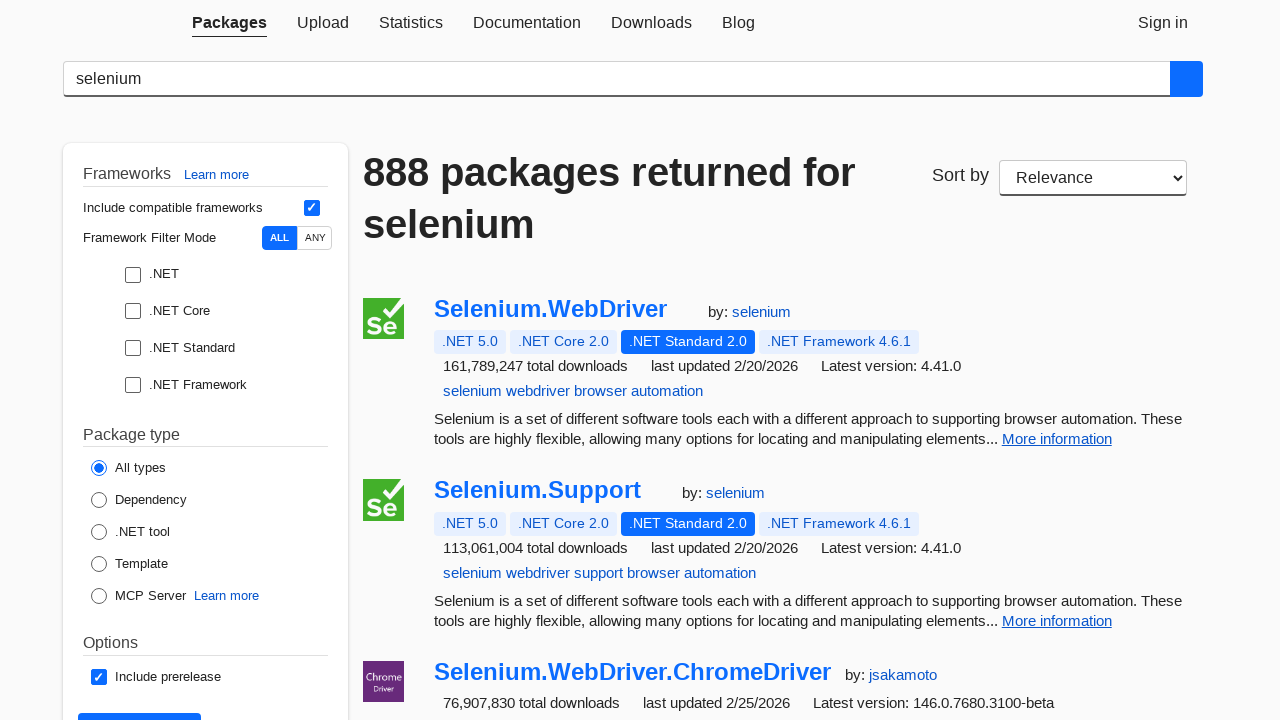

Search results loaded with packages displayed
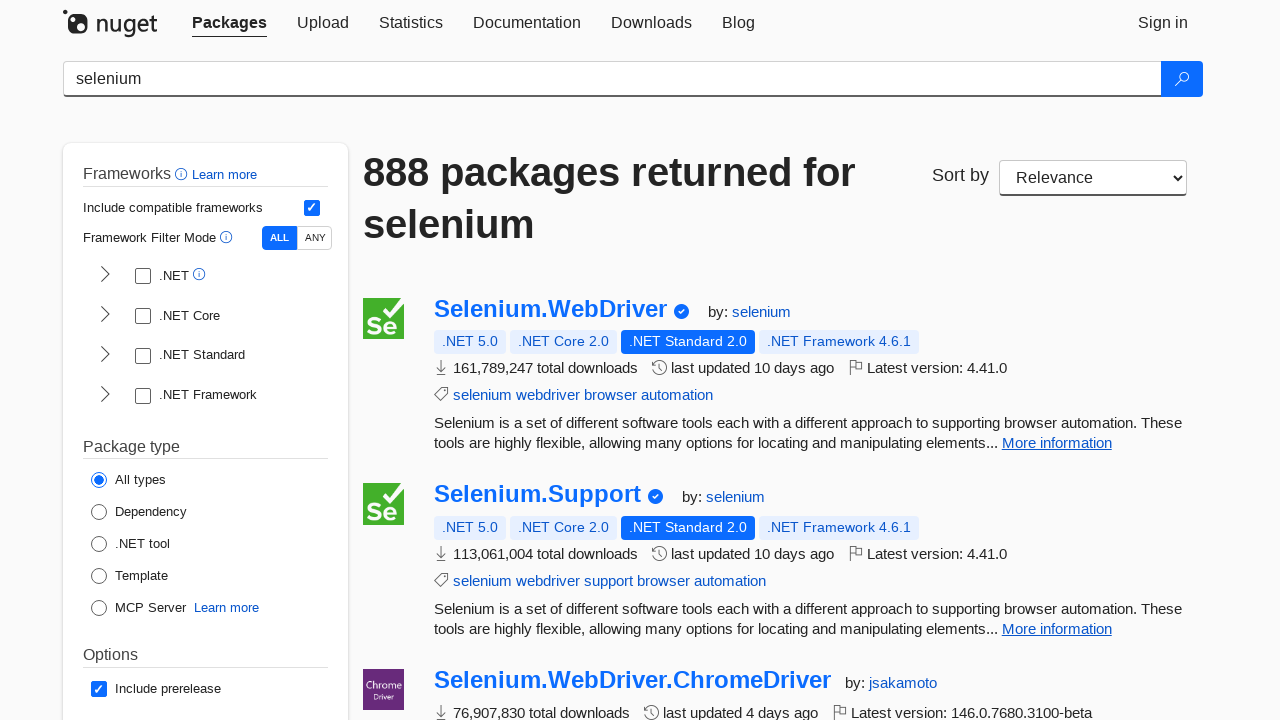

Retrieved all package elements from search results
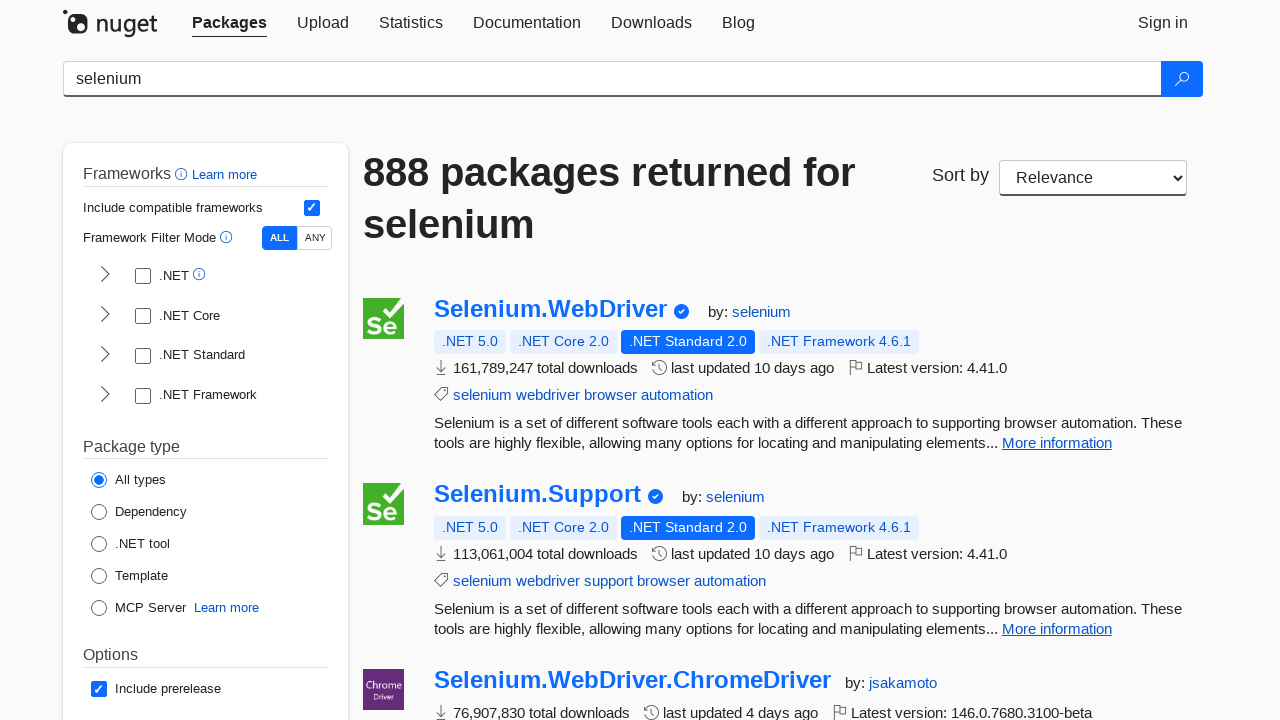

Verified package title element is present
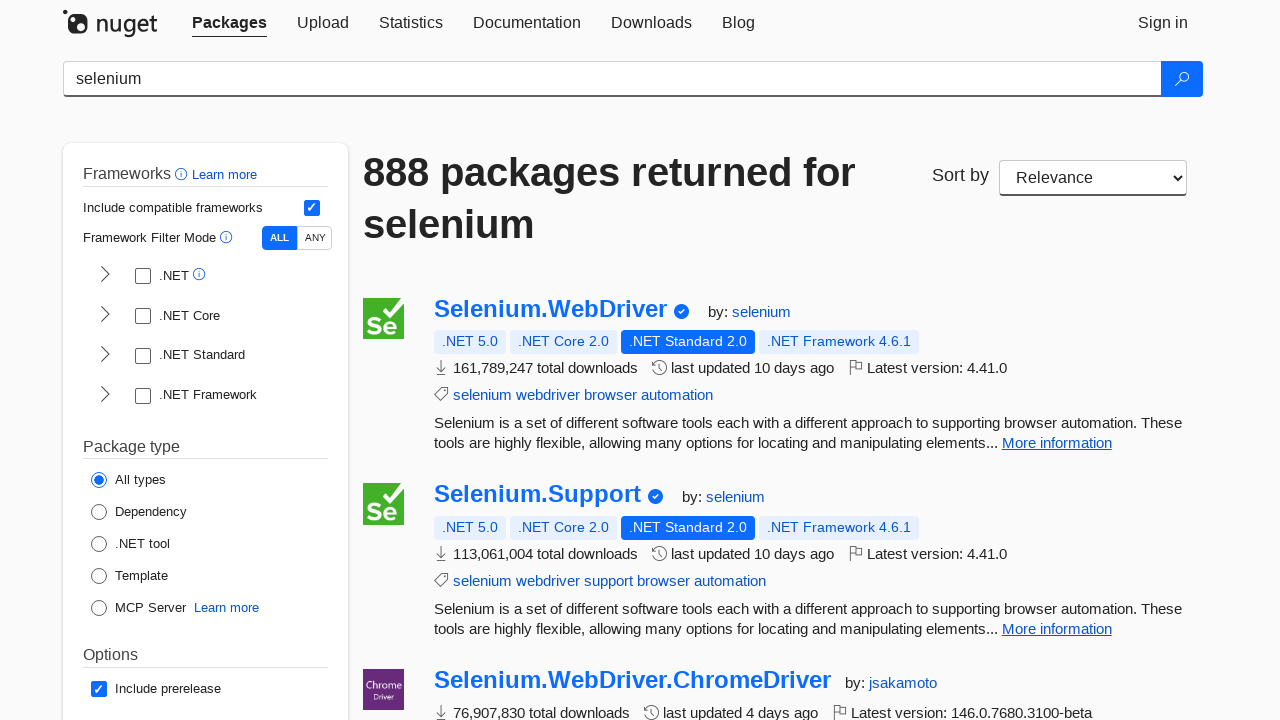

Verified package description element is present
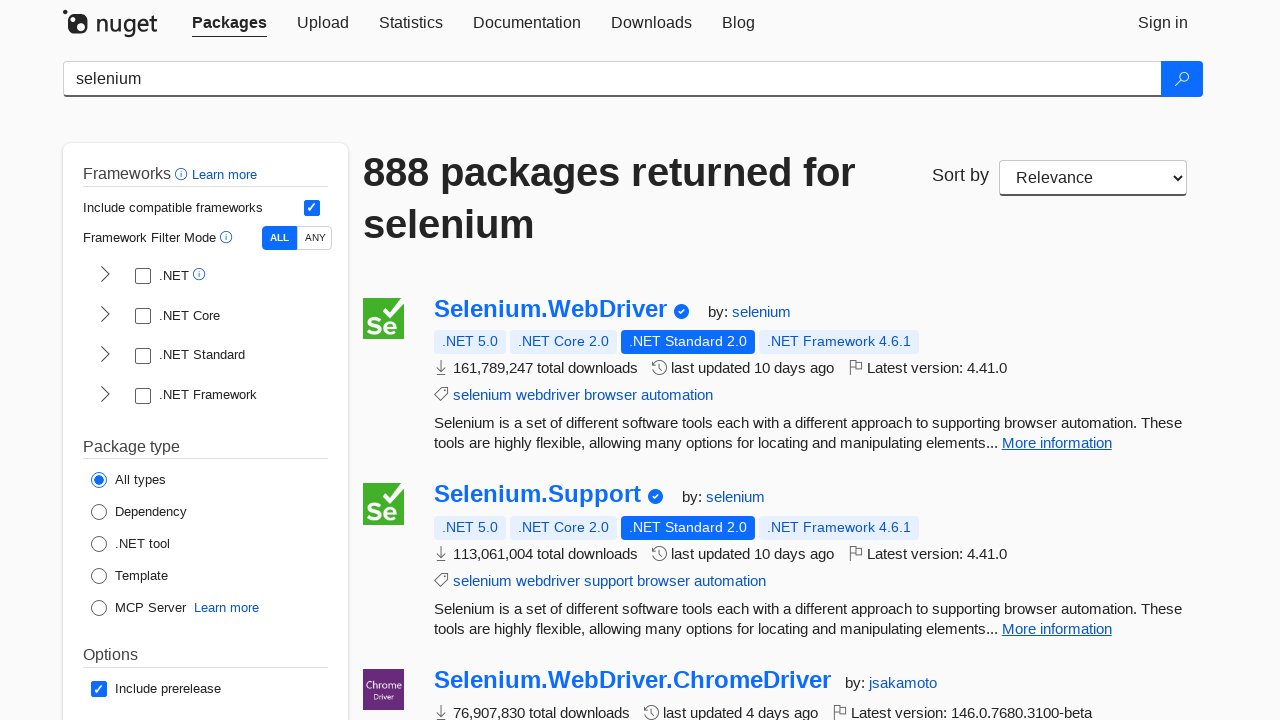

Verified package title element is present
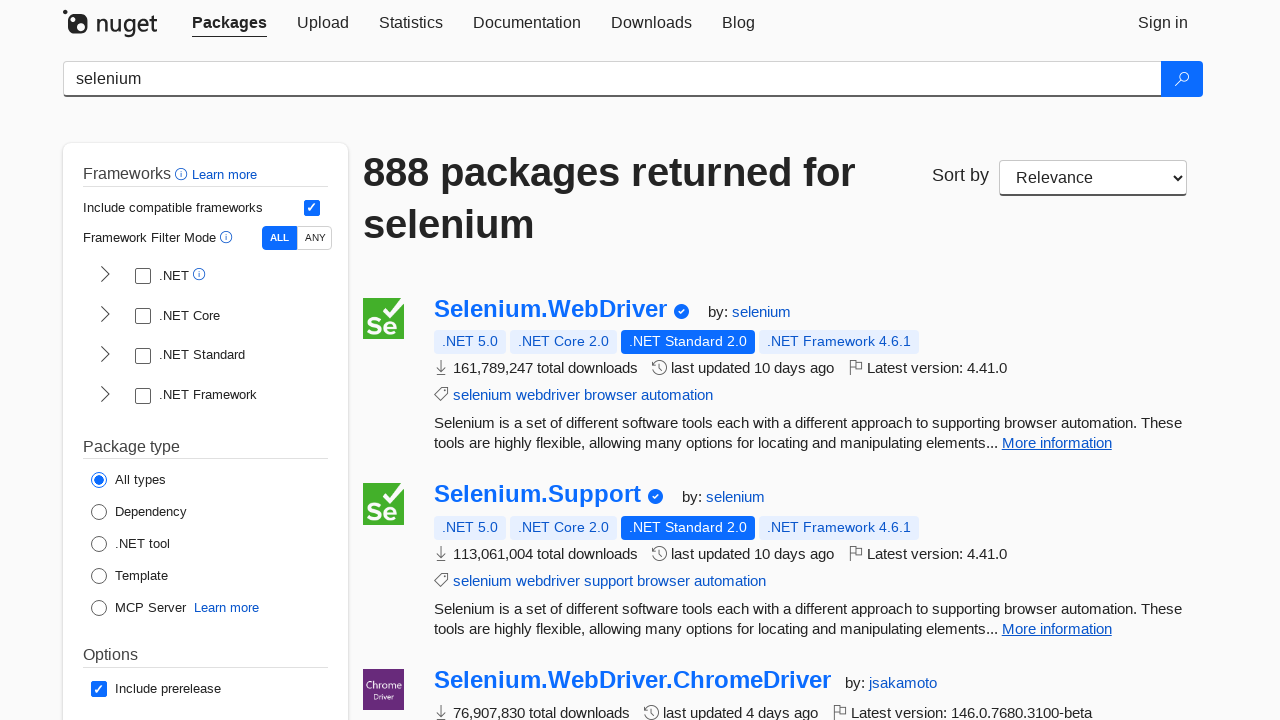

Verified package description element is present
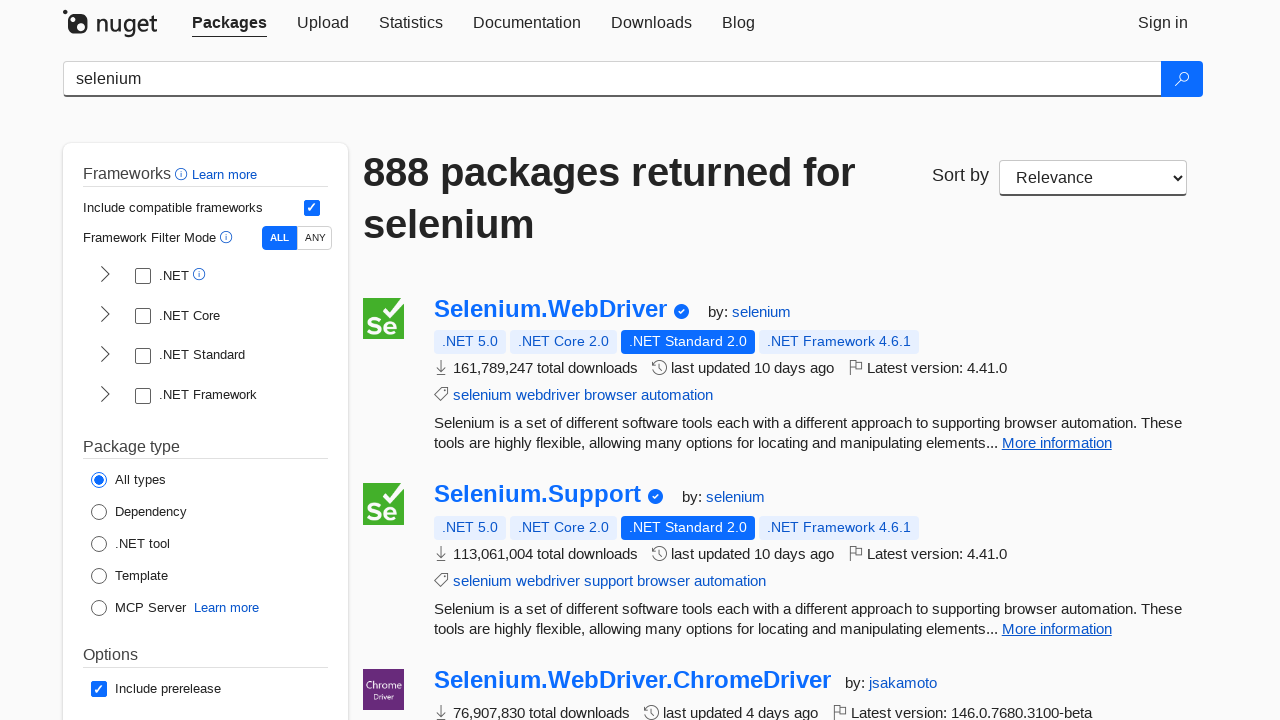

Verified package title element is present
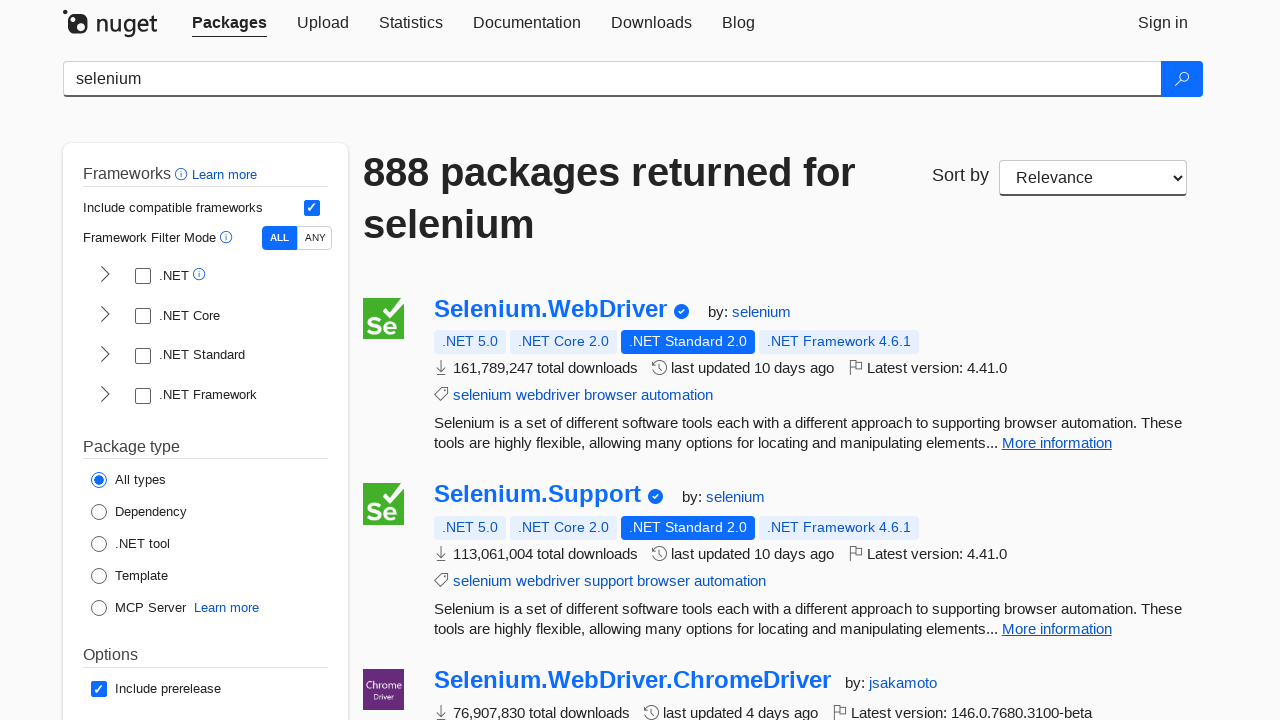

Verified package description element is present
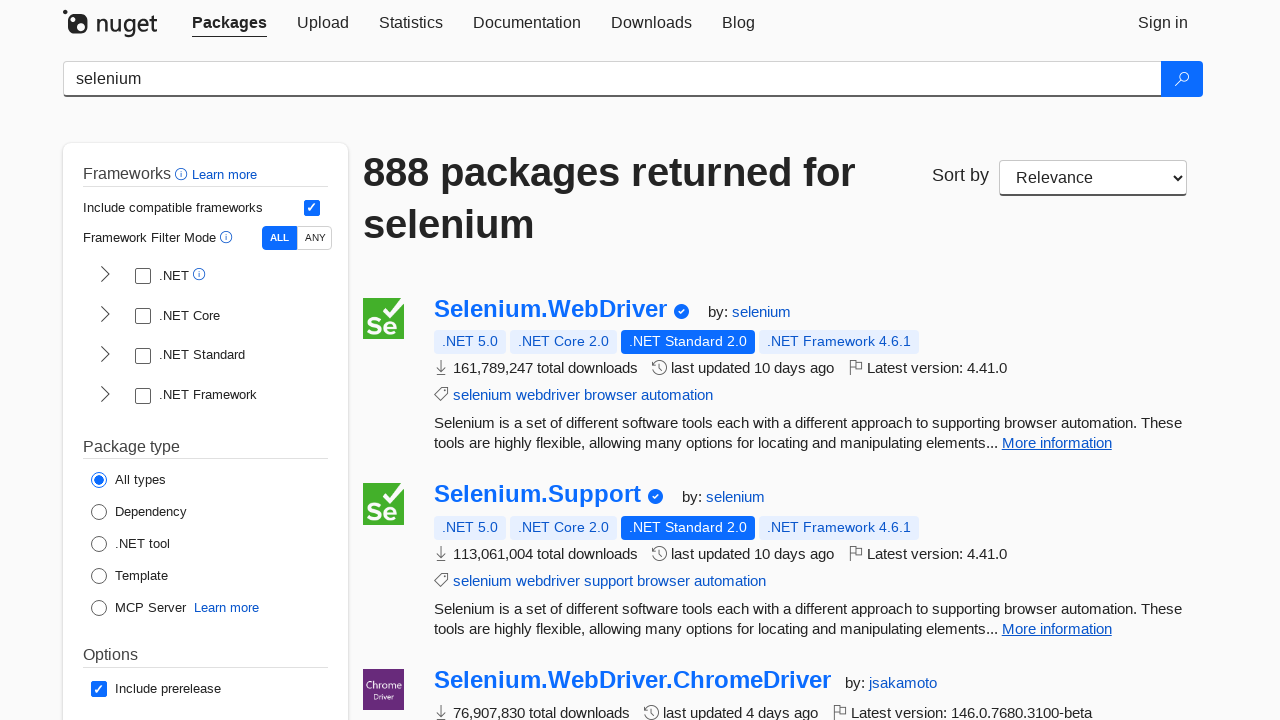

Verified package title element is present
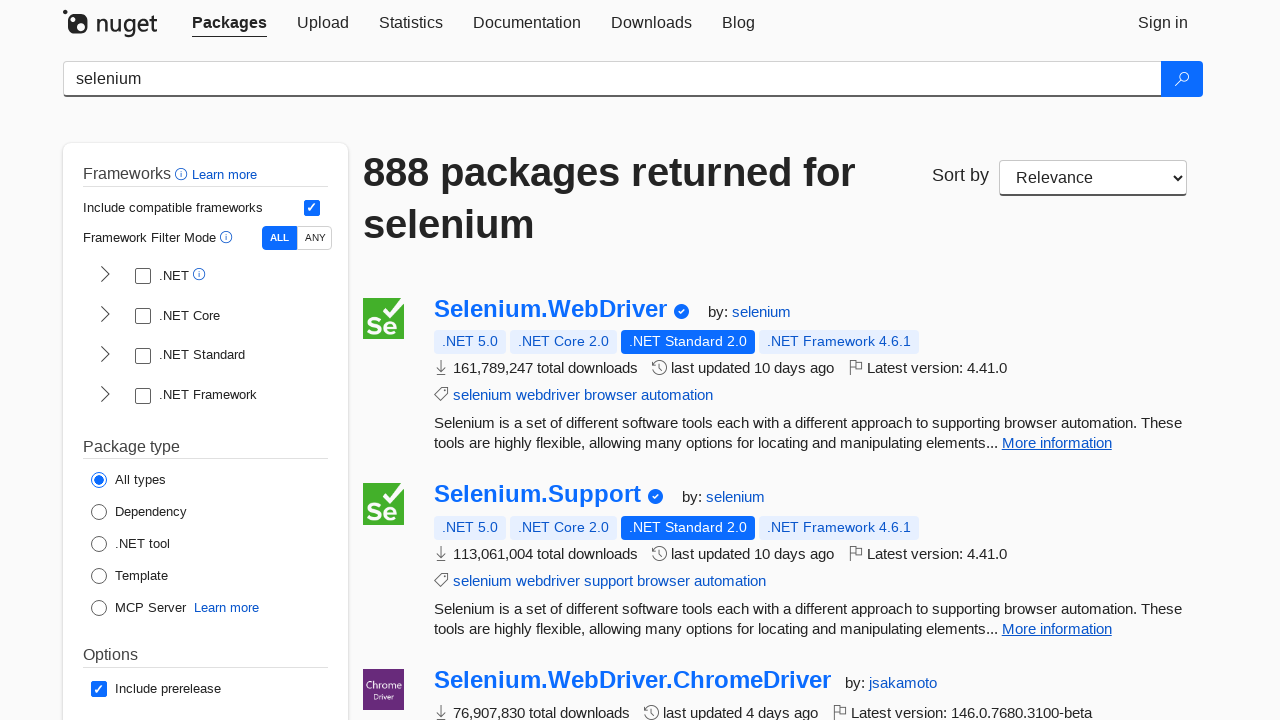

Verified package description element is present
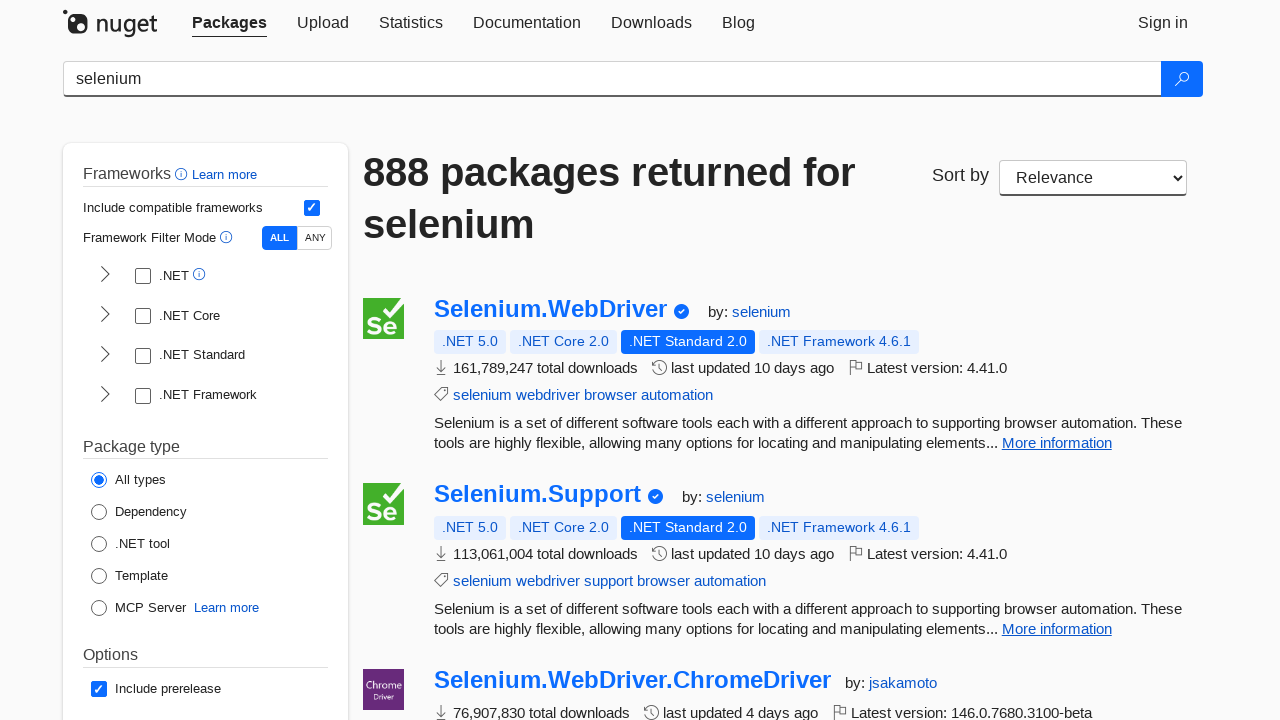

Verified package title element is present
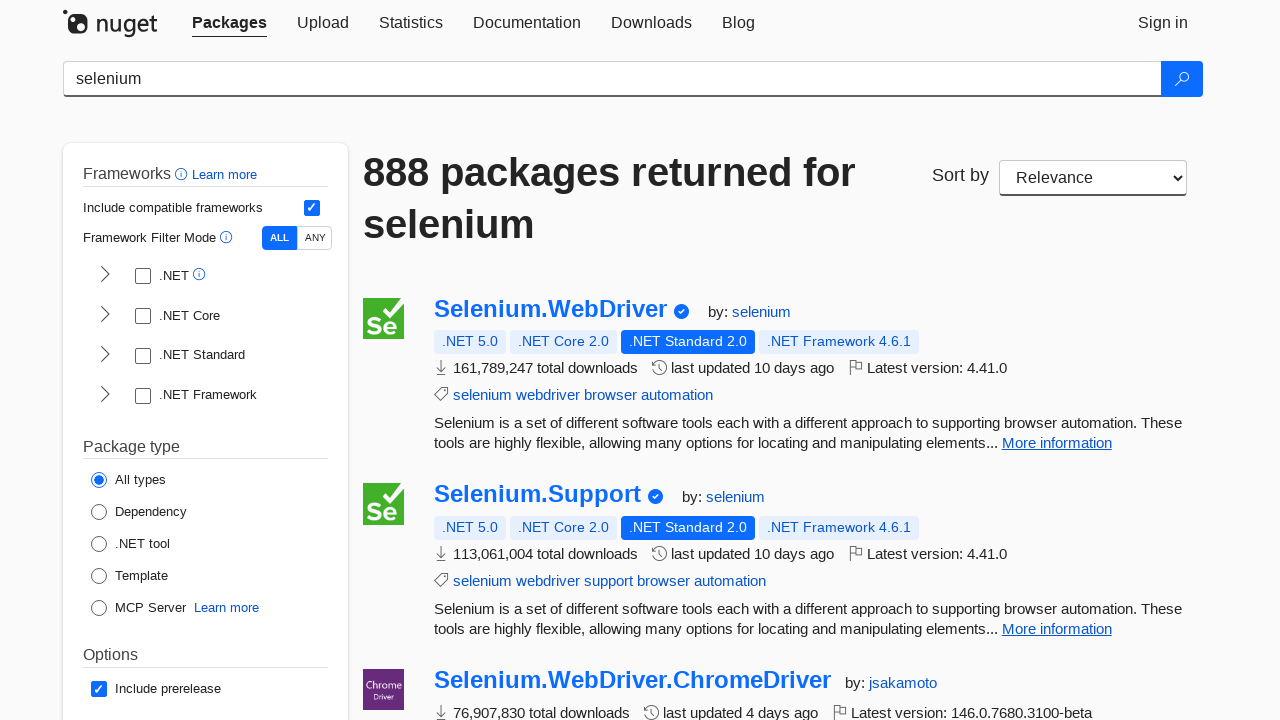

Verified package description element is present
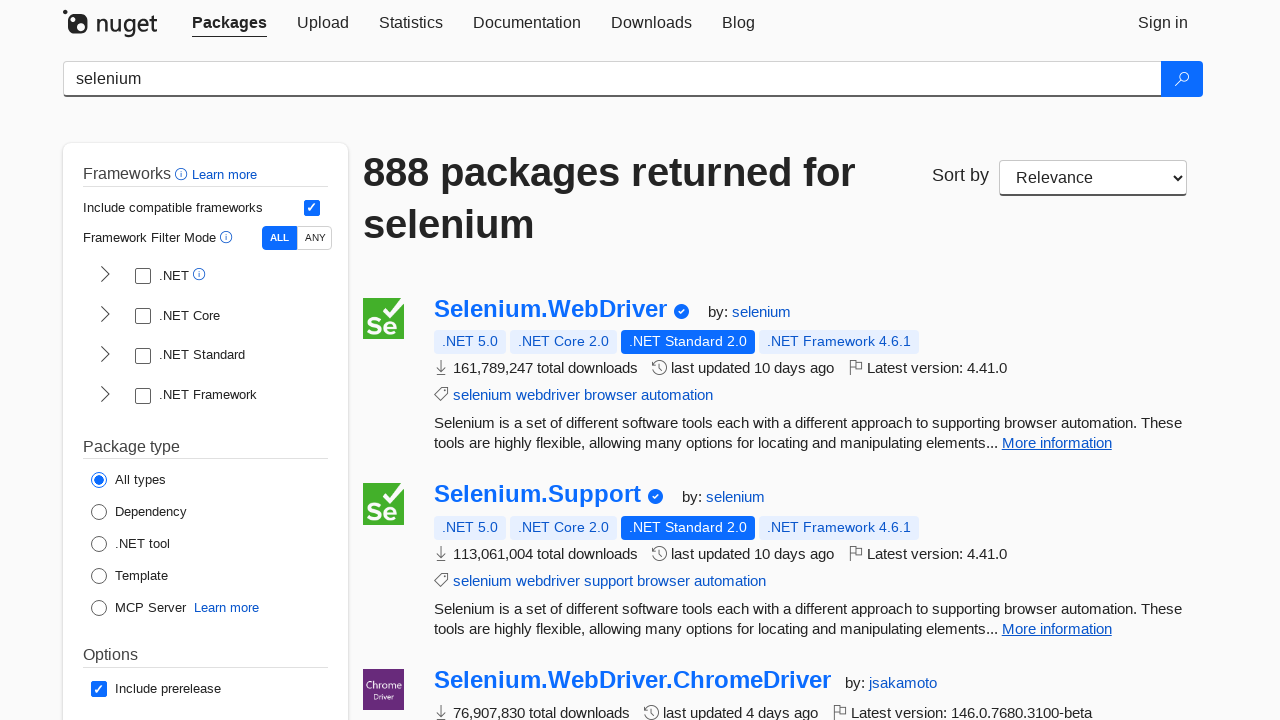

Verified package title element is present
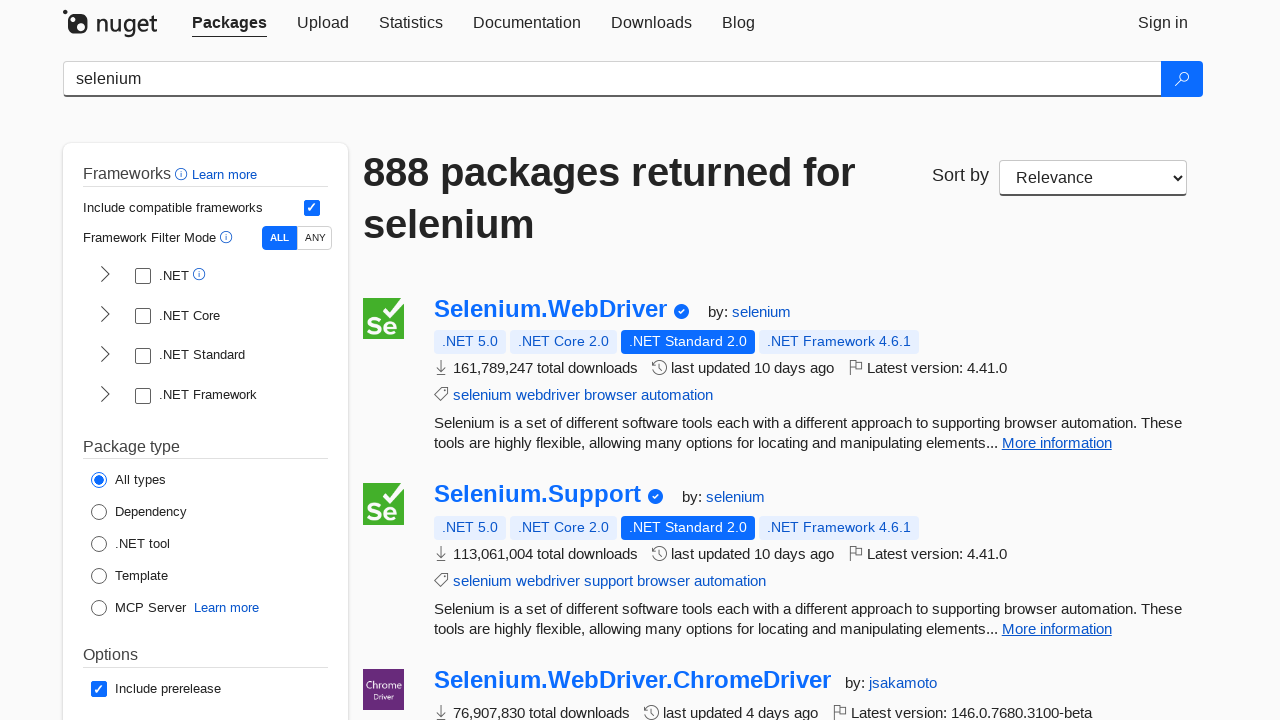

Verified package description element is present
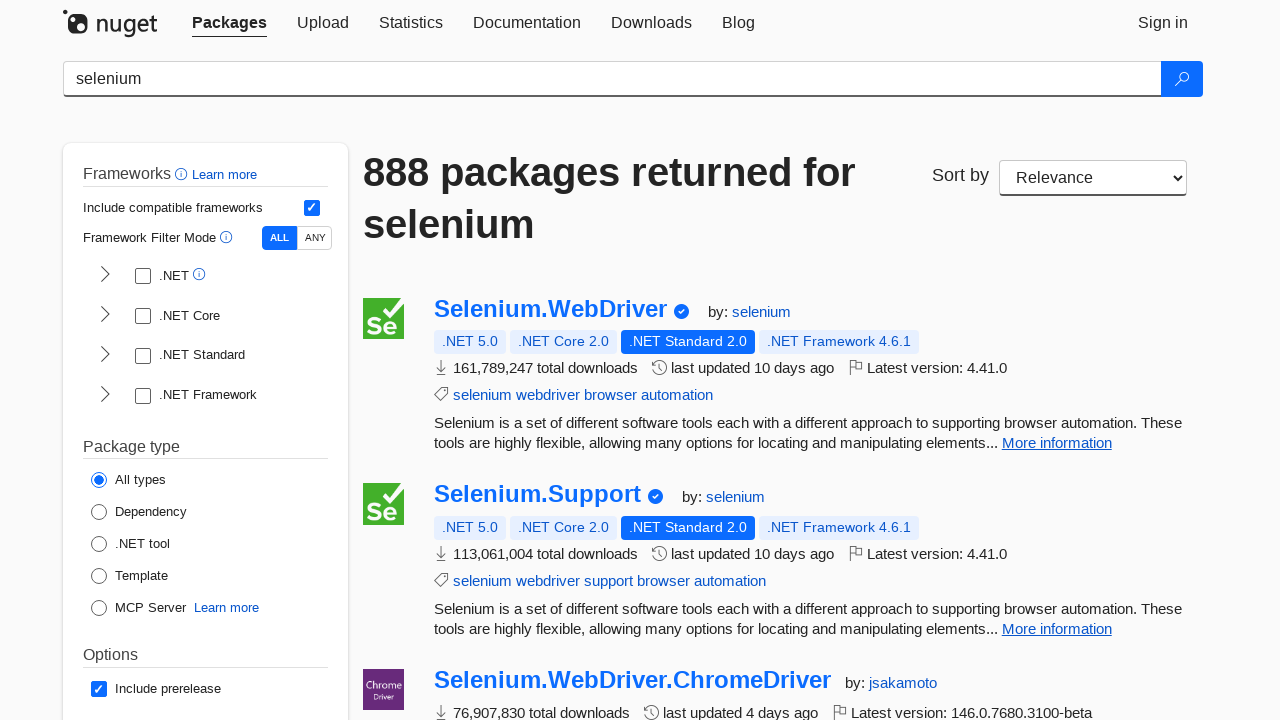

Verified package title element is present
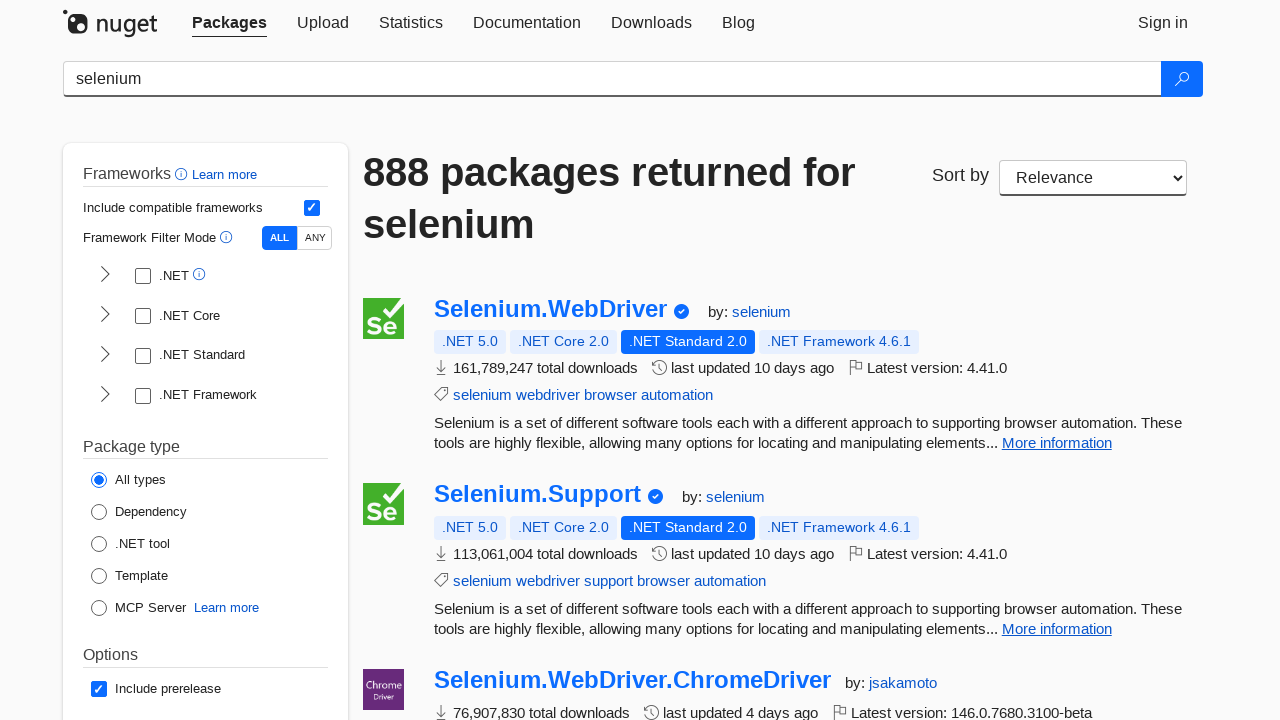

Verified package description element is present
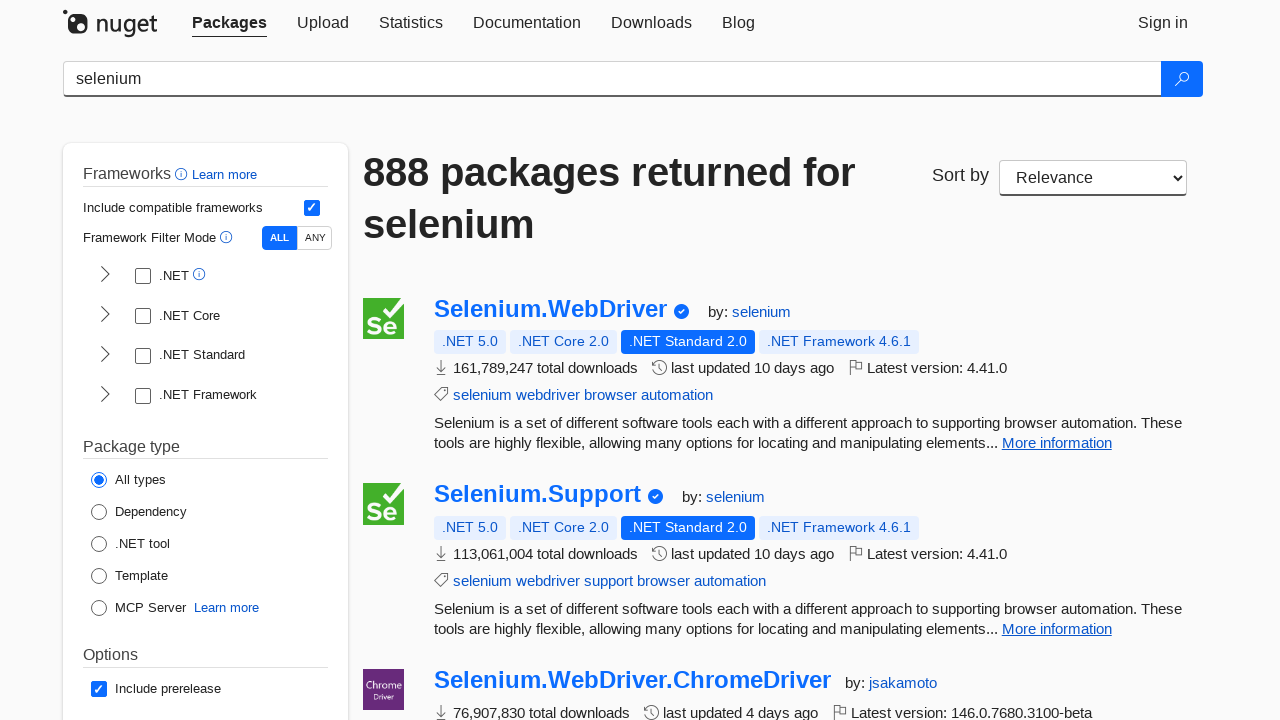

Verified package title element is present
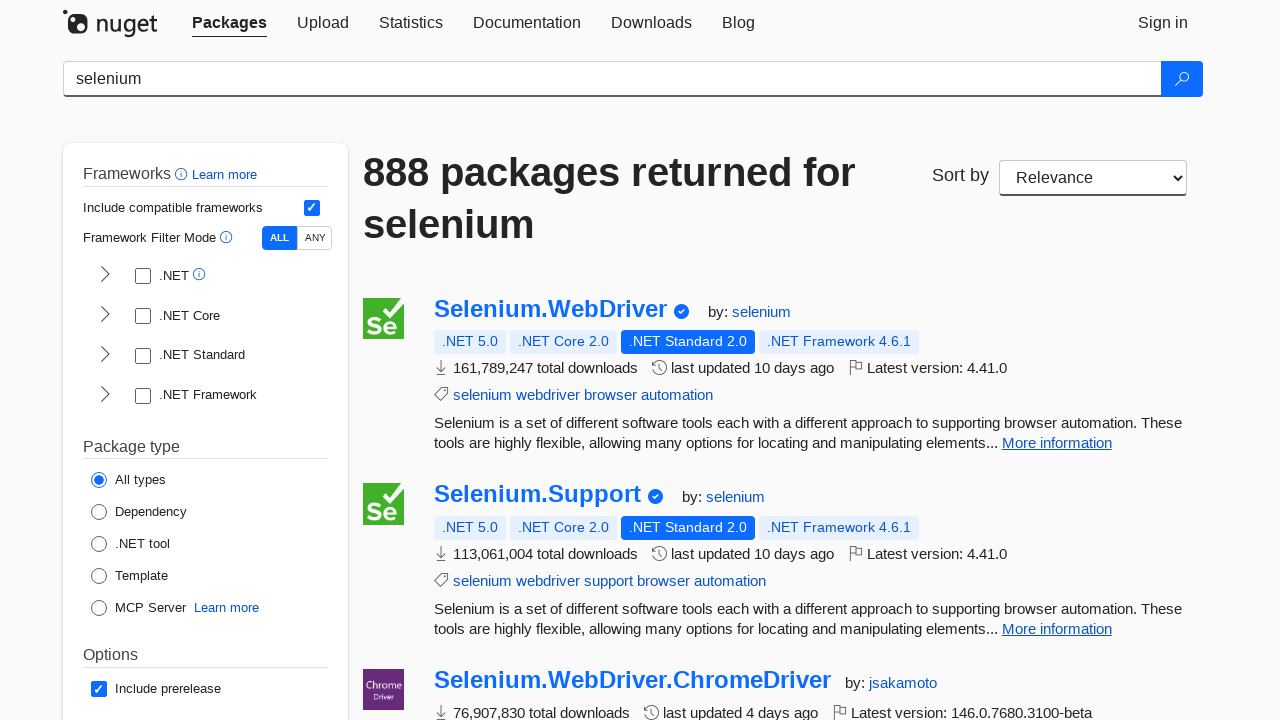

Verified package description element is present
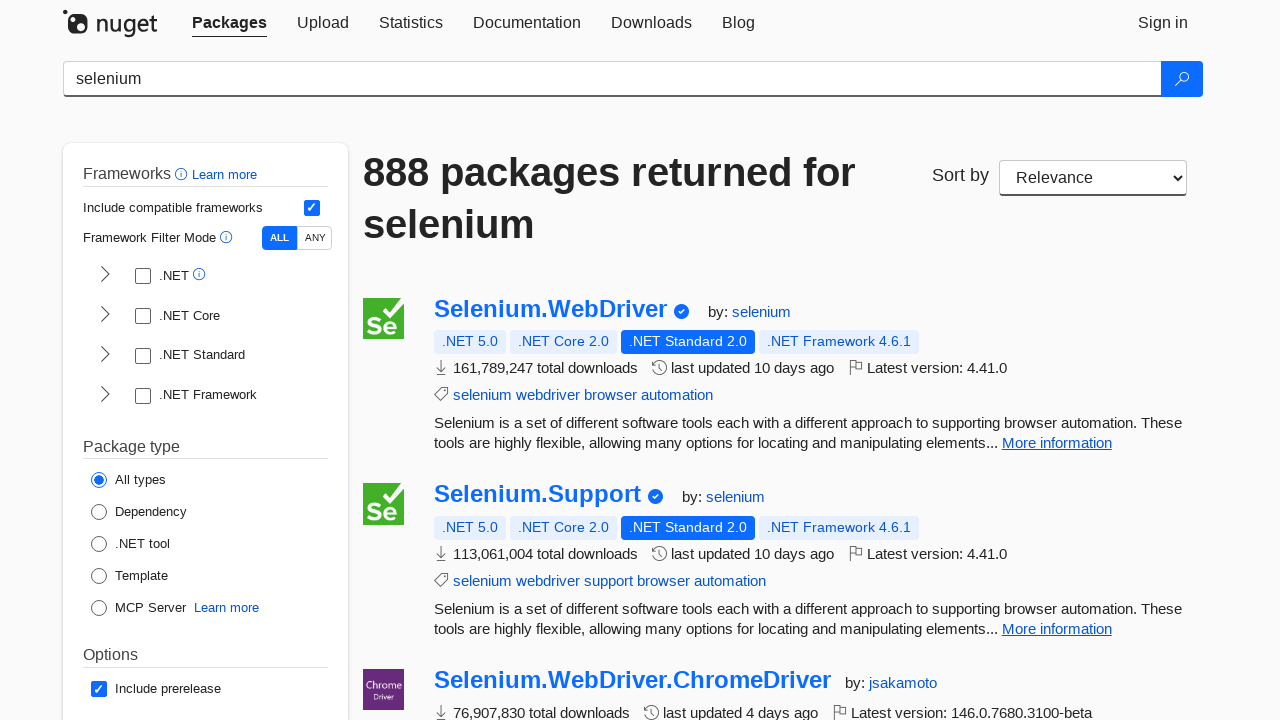

Verified package title element is present
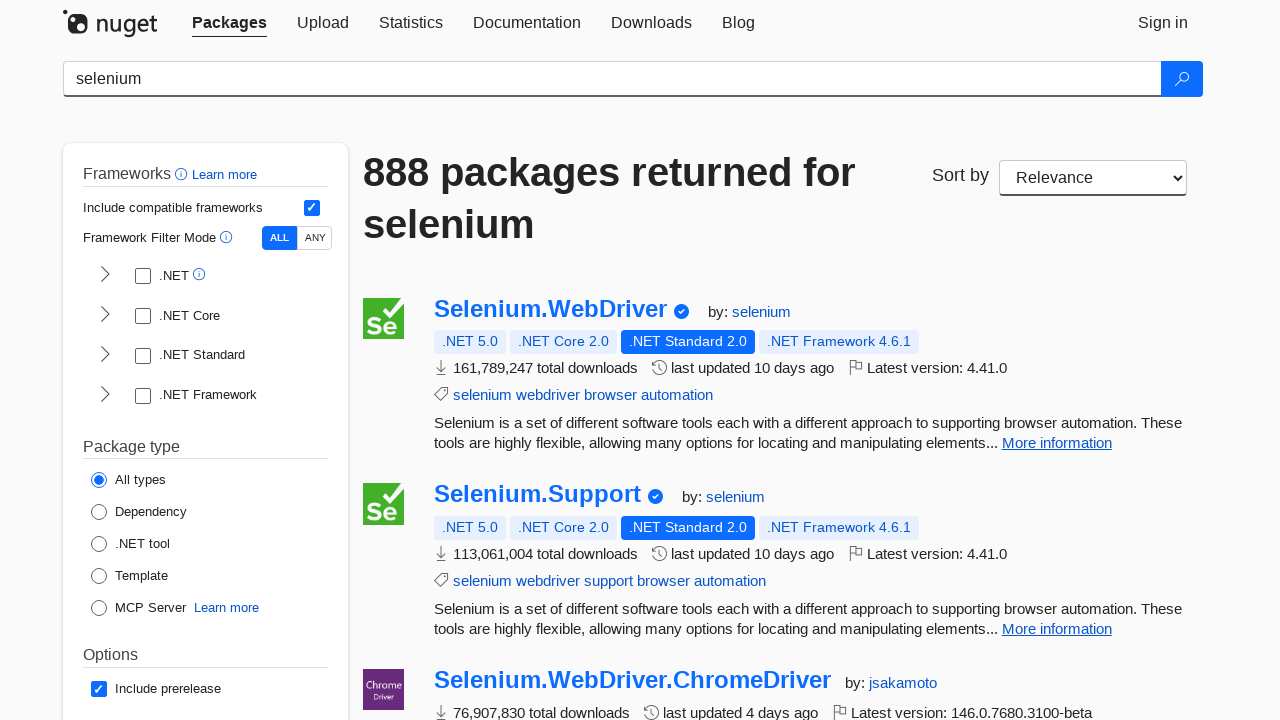

Verified package description element is present
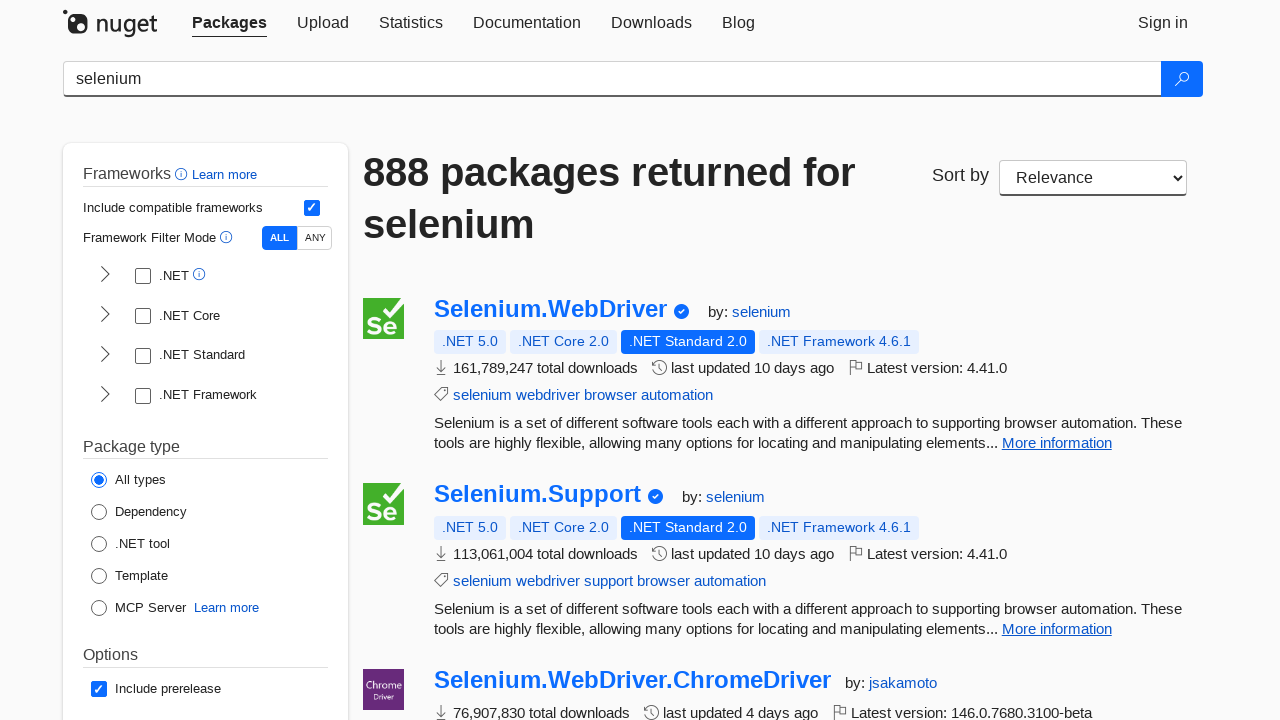

Verified package title element is present
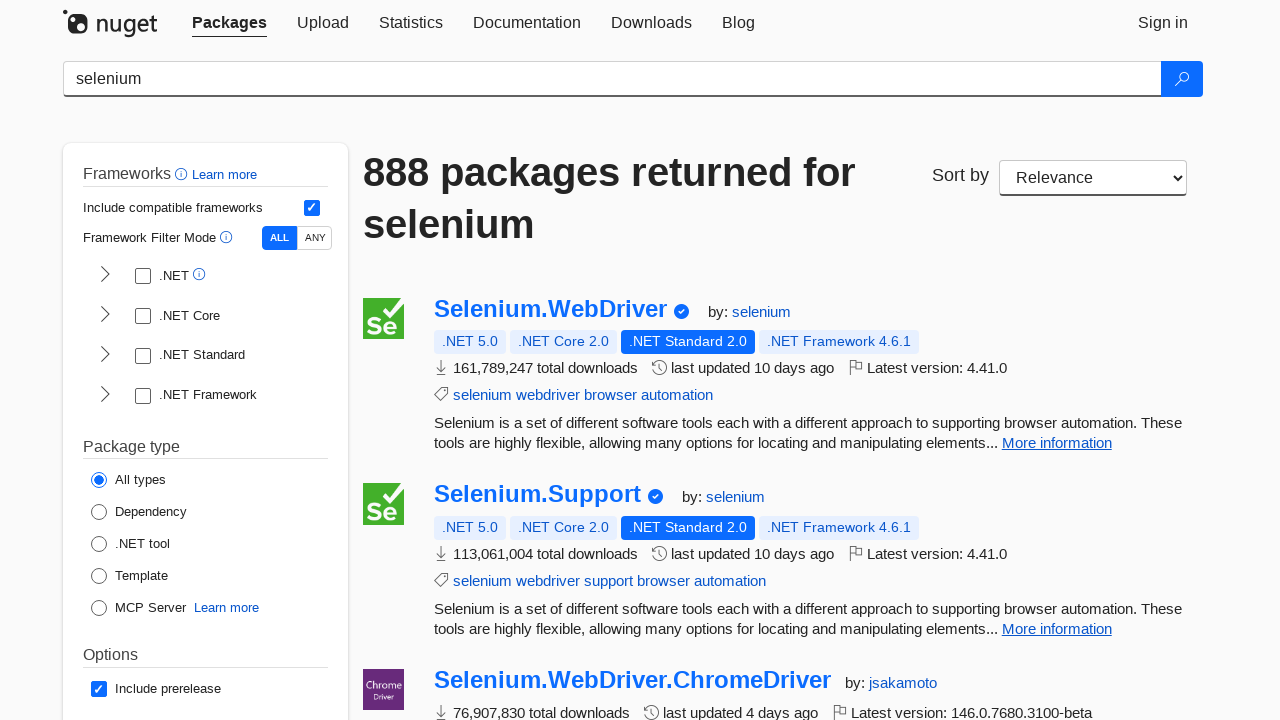

Verified package description element is present
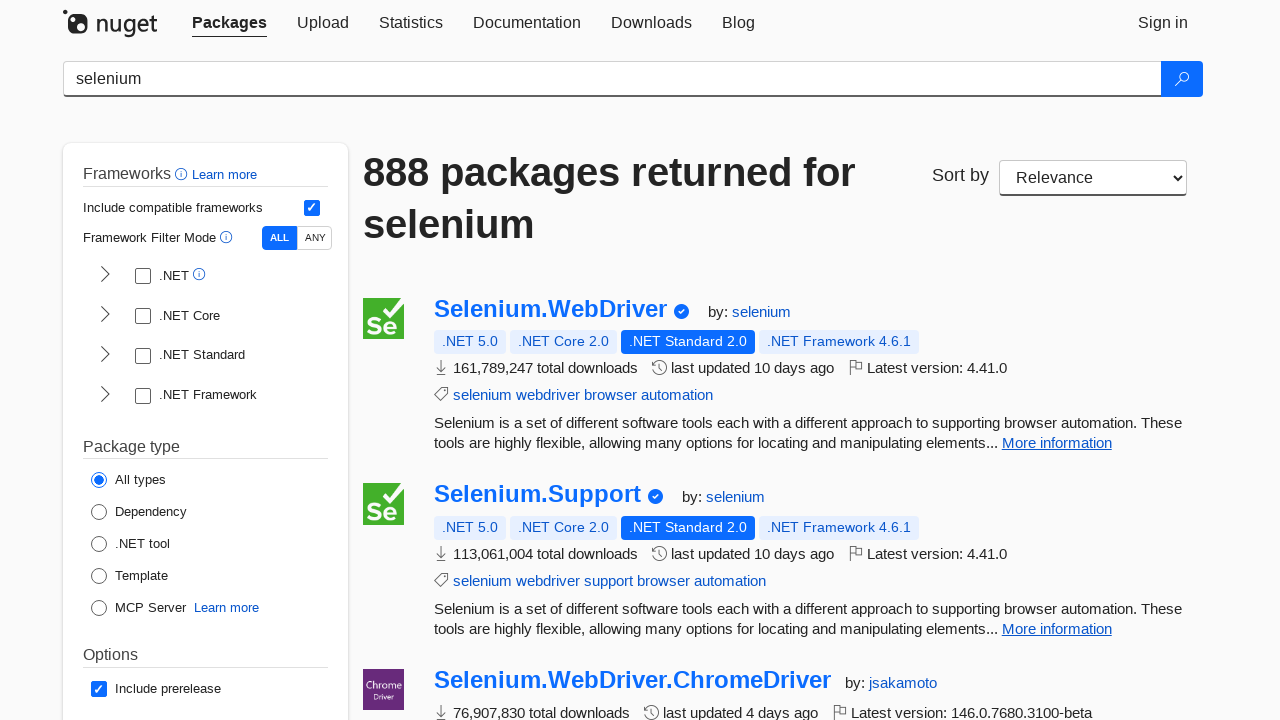

Verified package title element is present
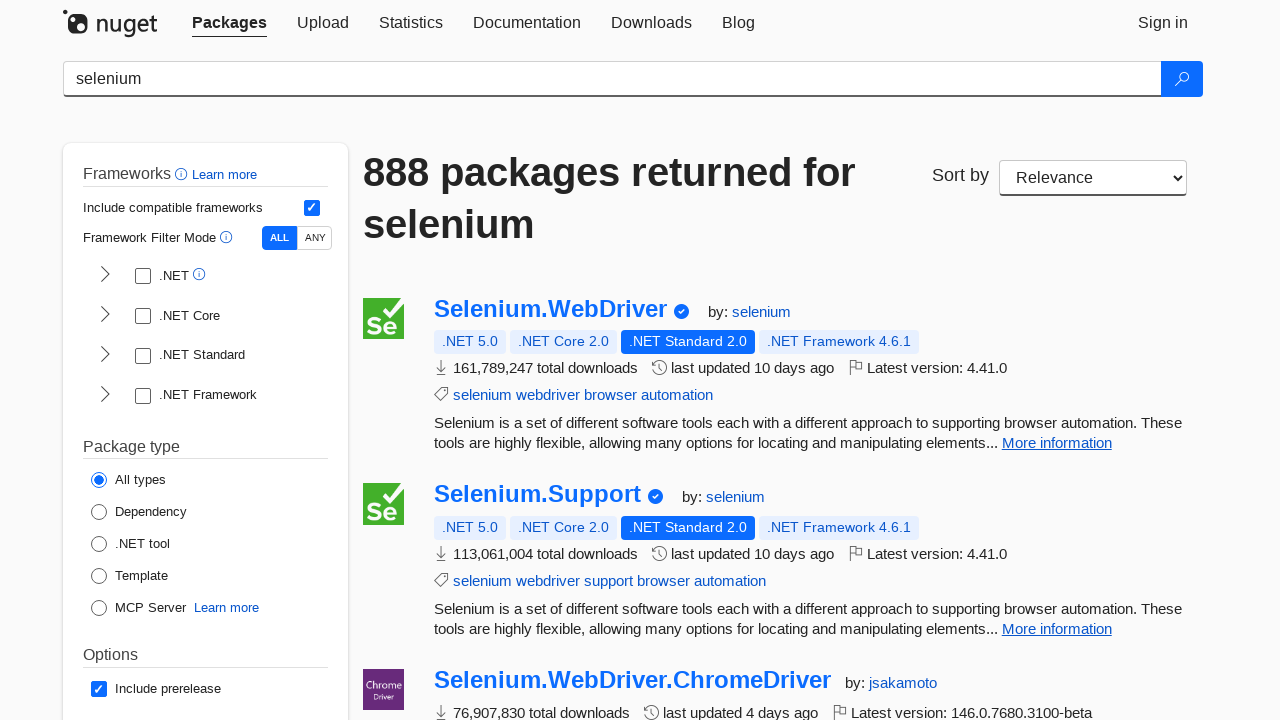

Verified package description element is present
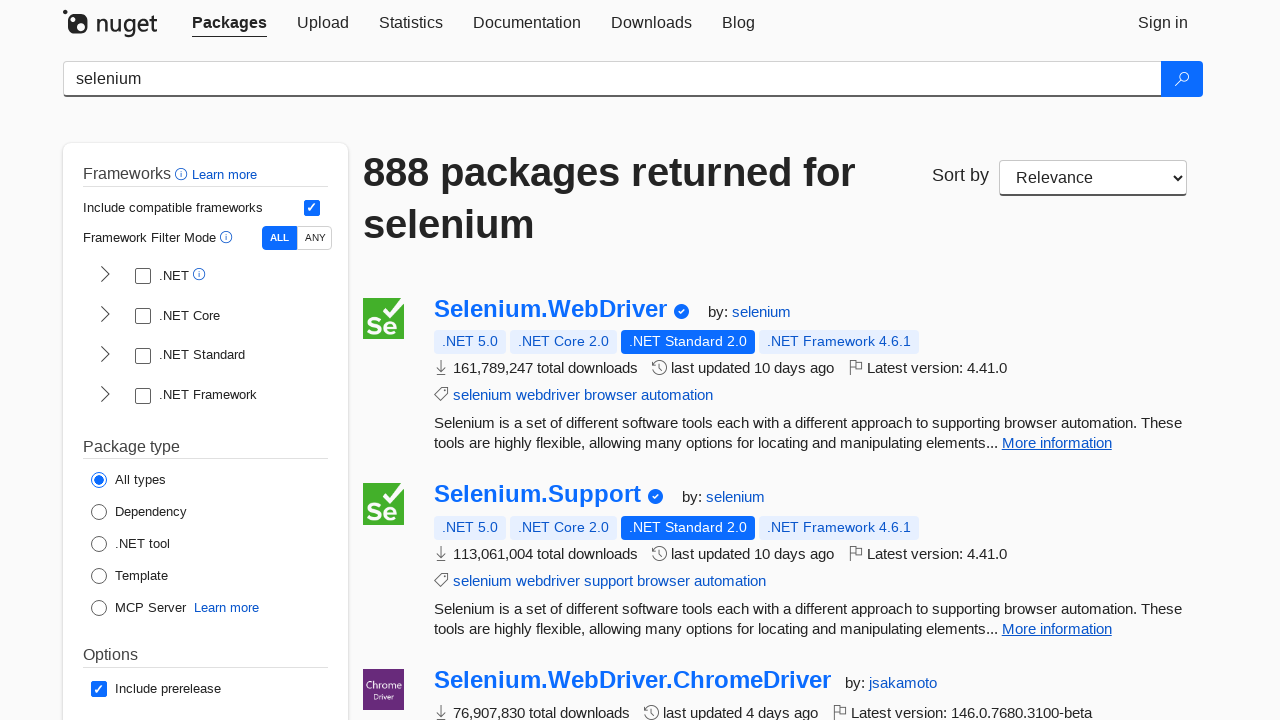

Verified package title element is present
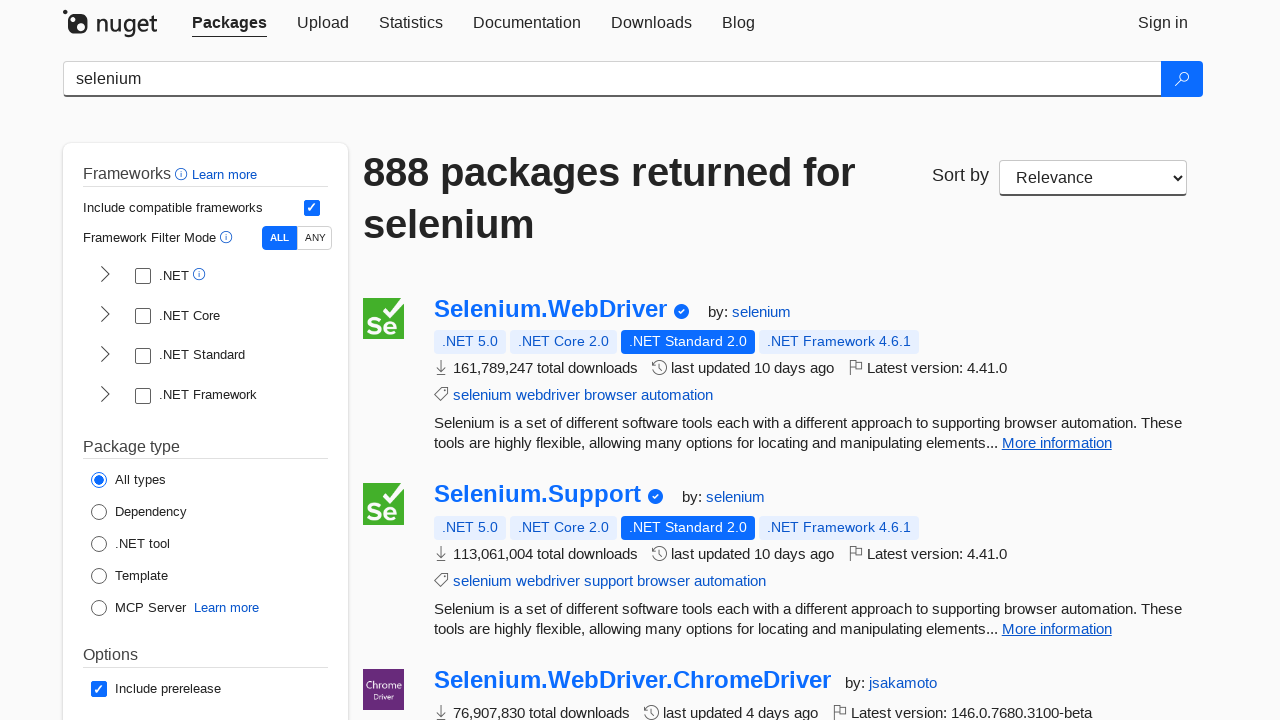

Verified package description element is present
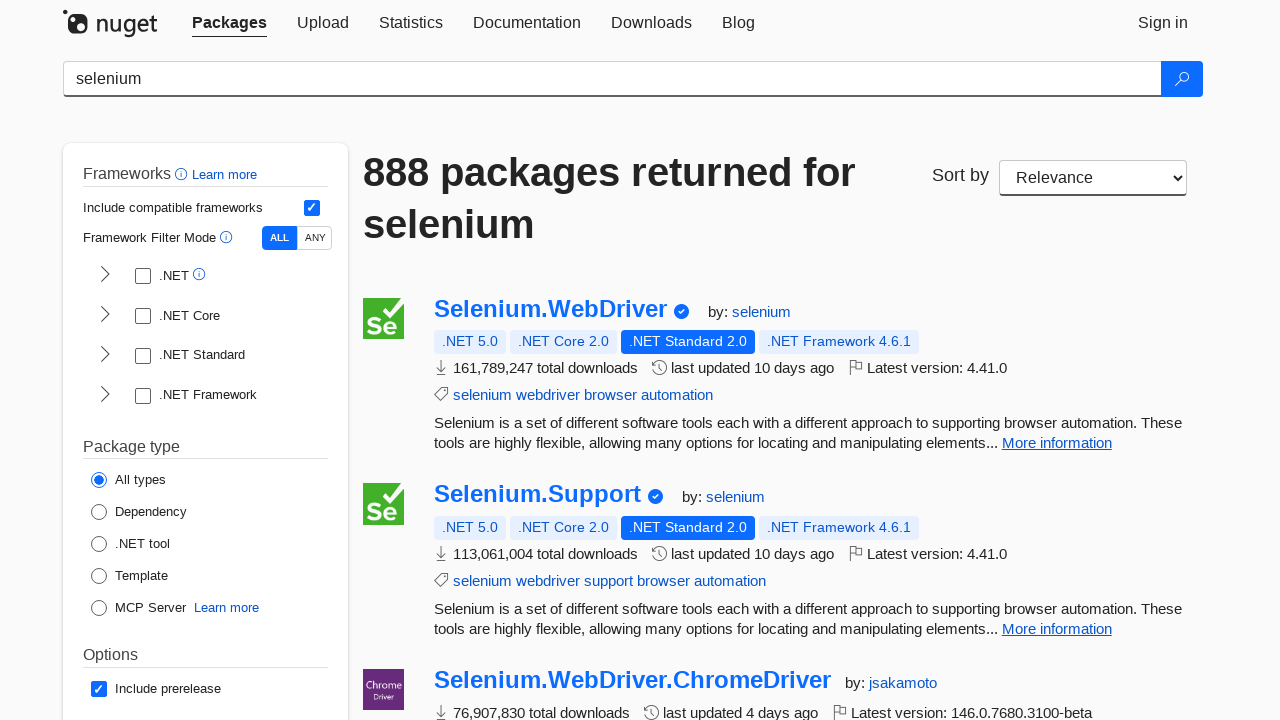

Verified package title element is present
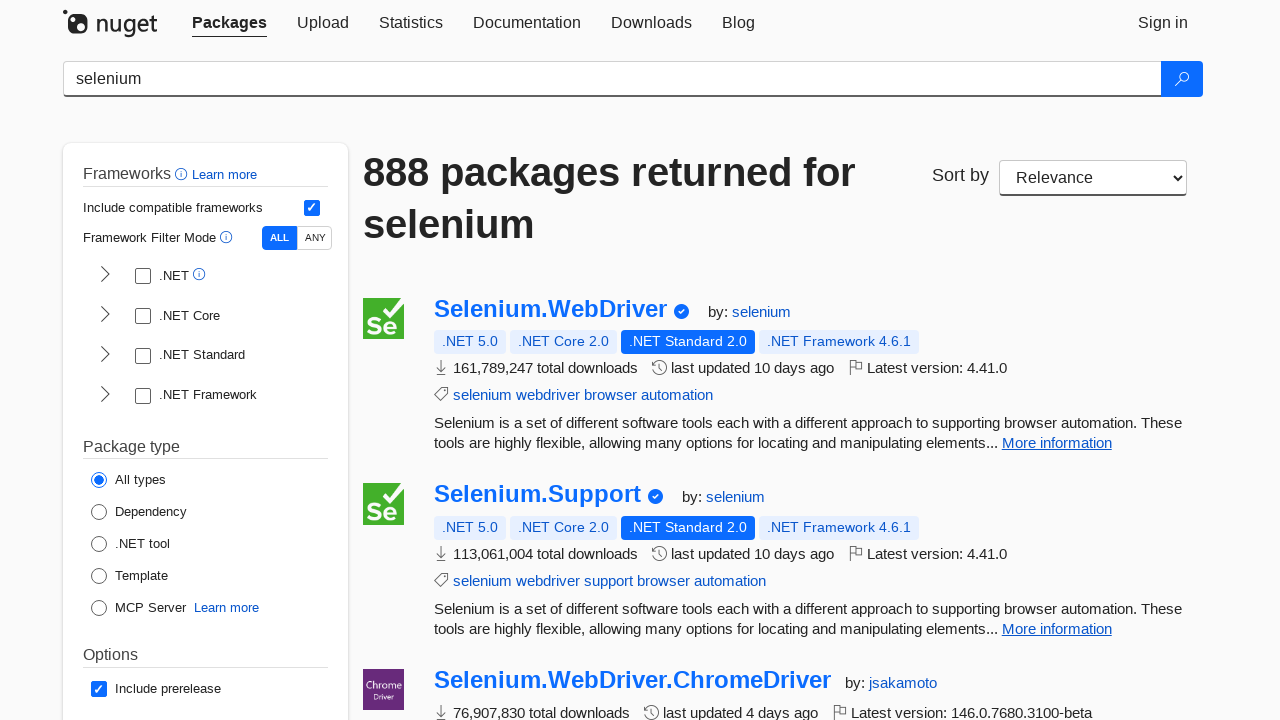

Verified package description element is present
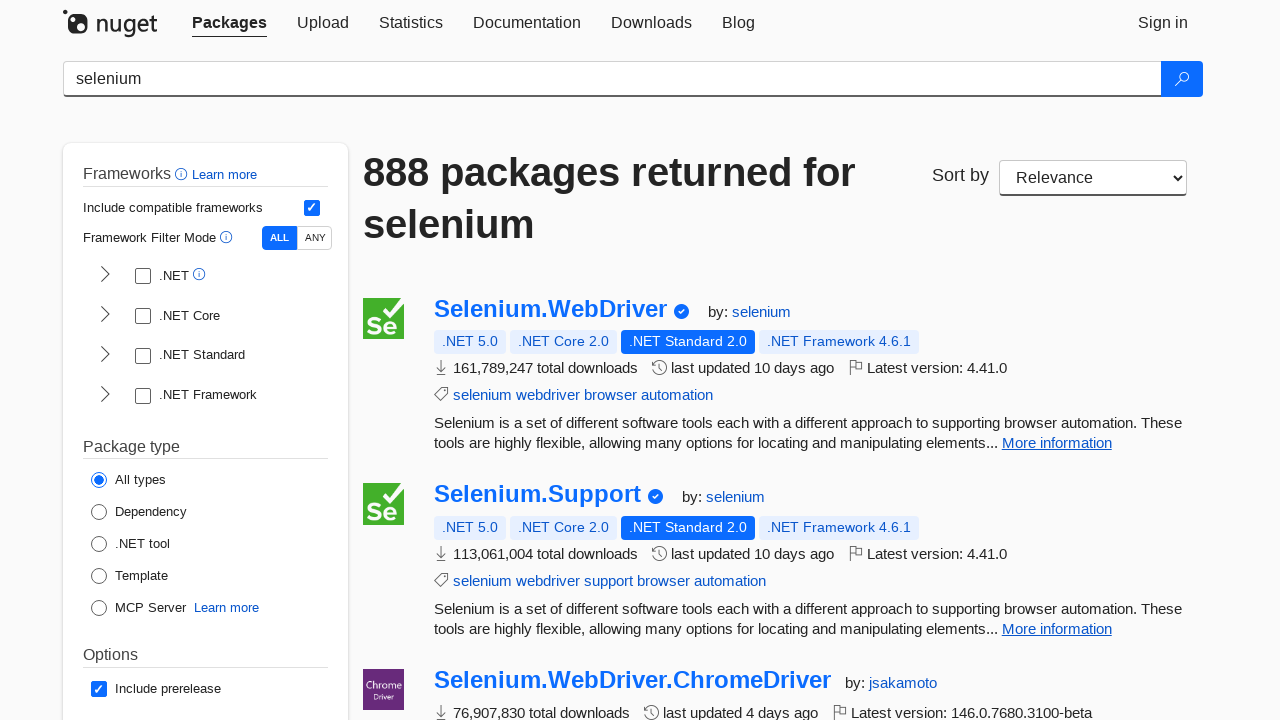

Verified package title element is present
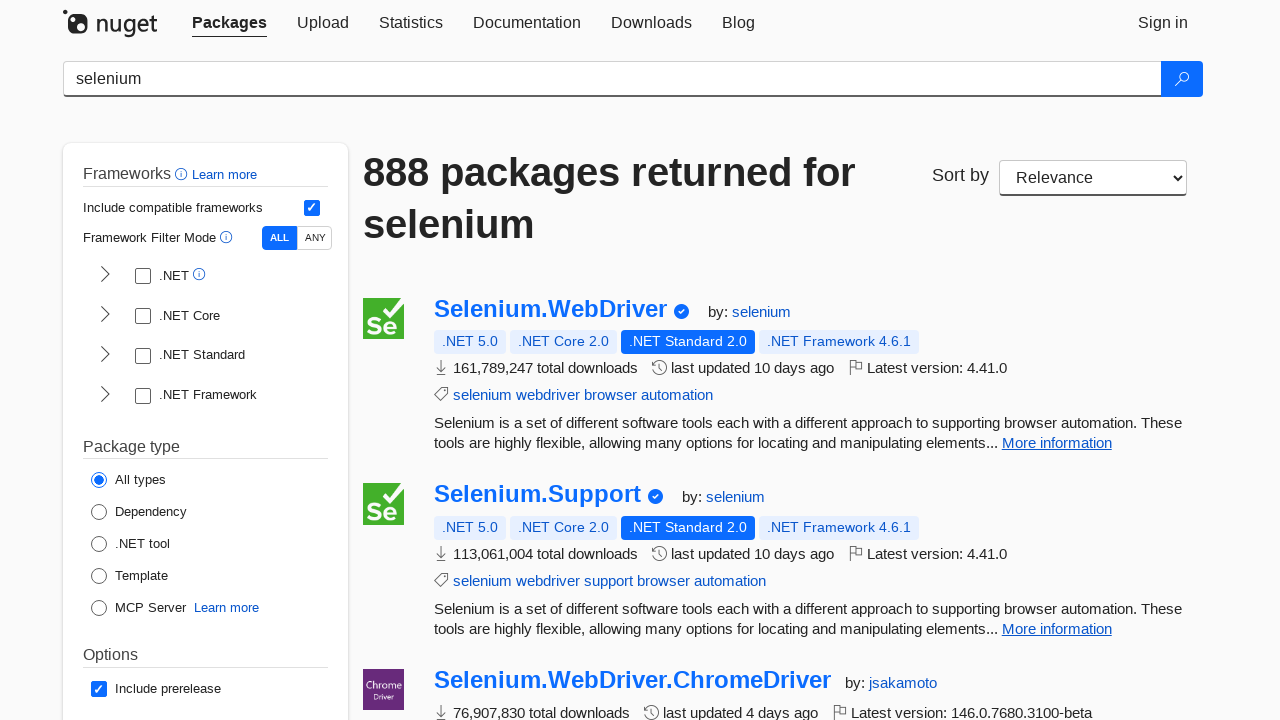

Verified package description element is present
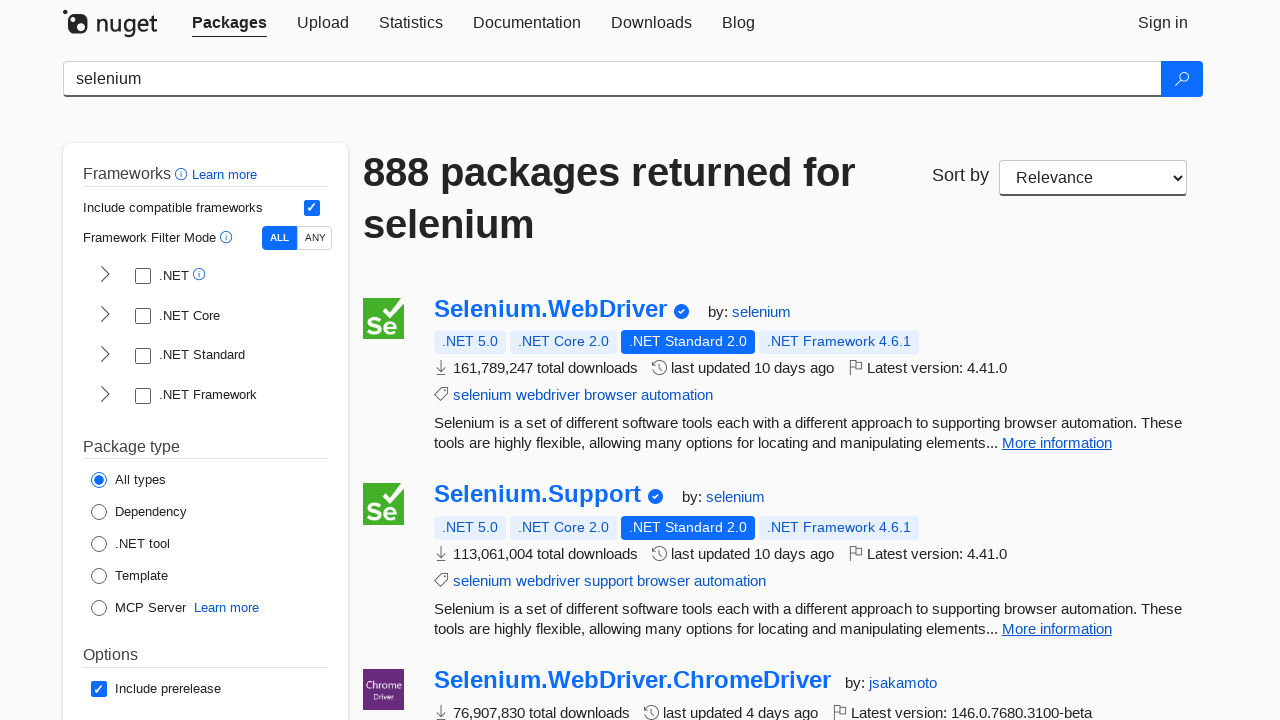

Verified package title element is present
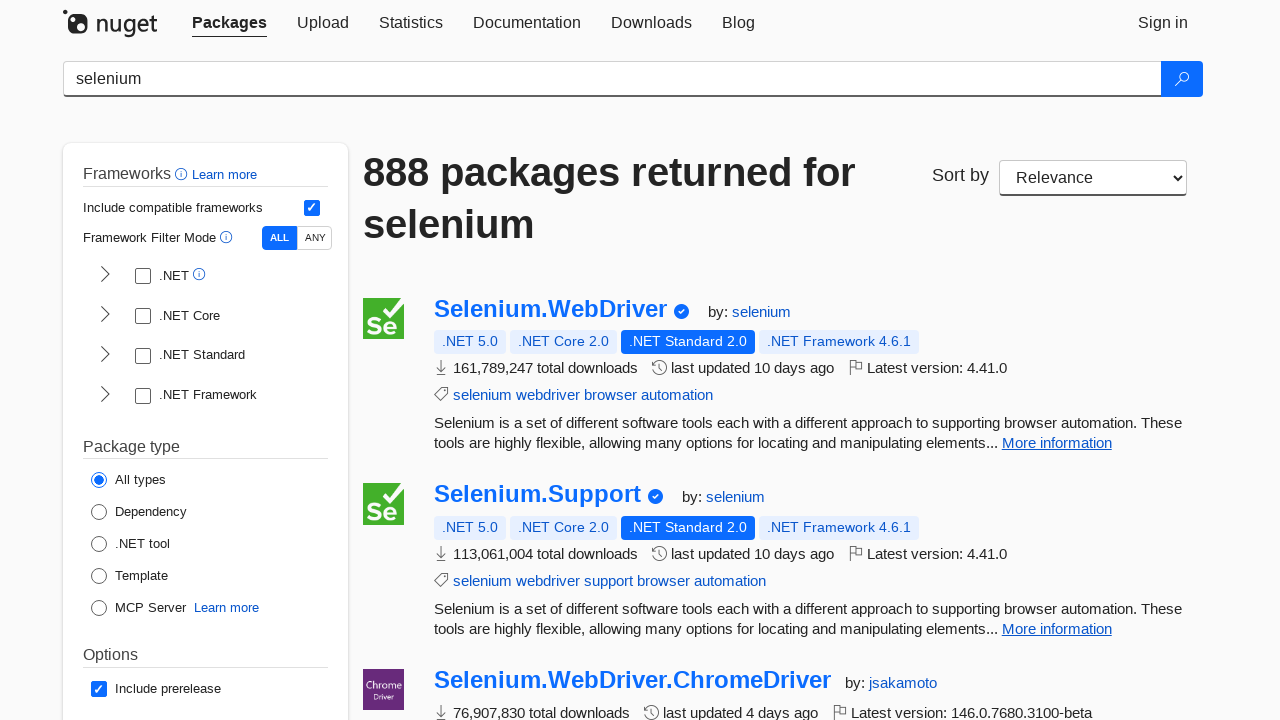

Verified package description element is present
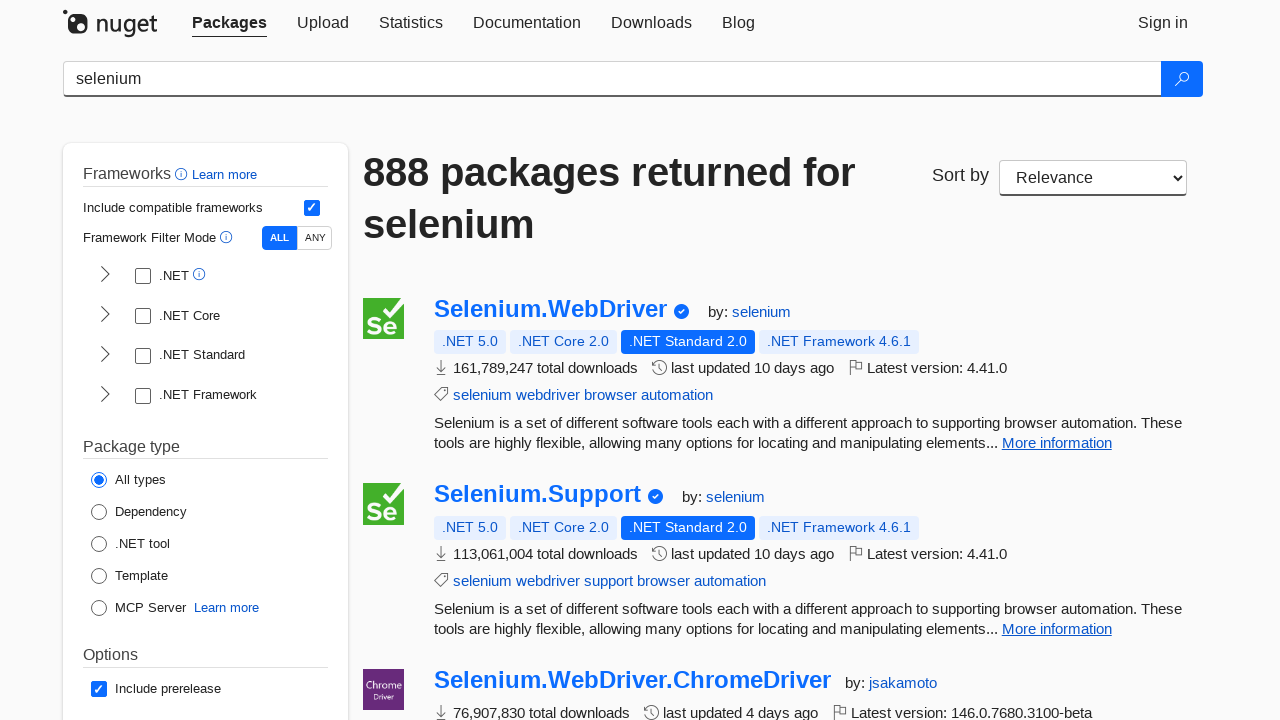

Verified package title element is present
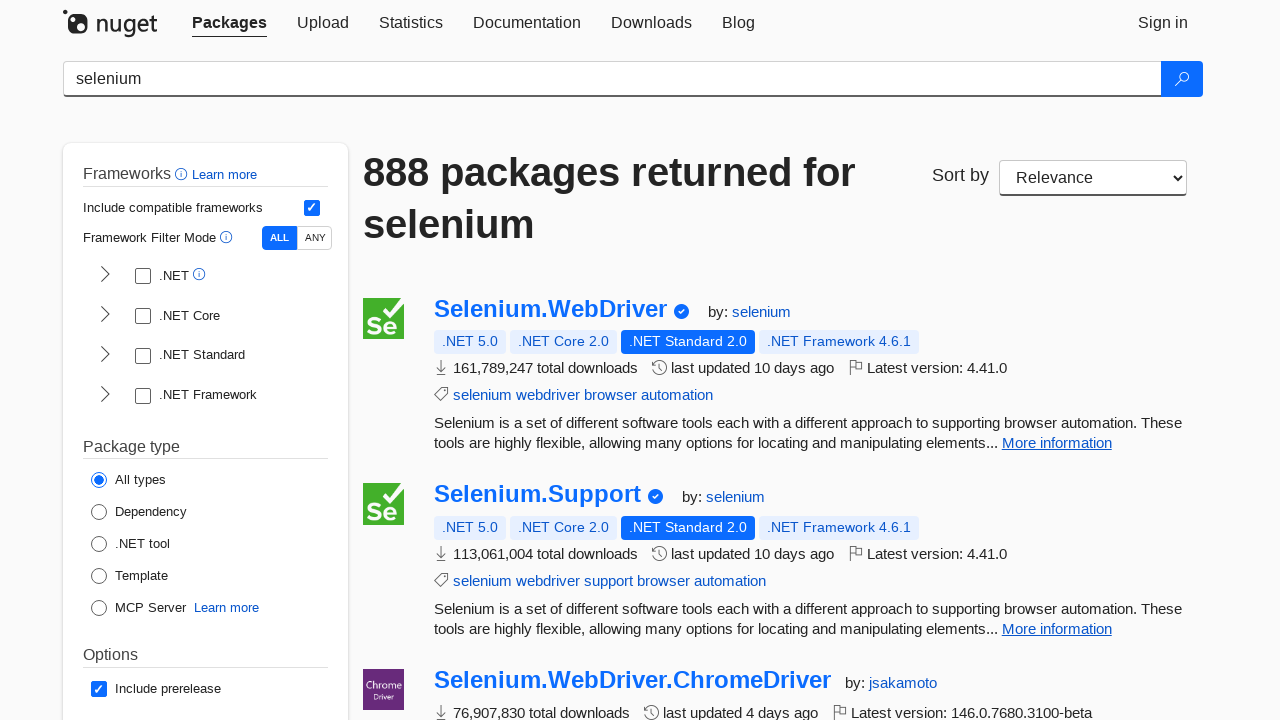

Verified package description element is present
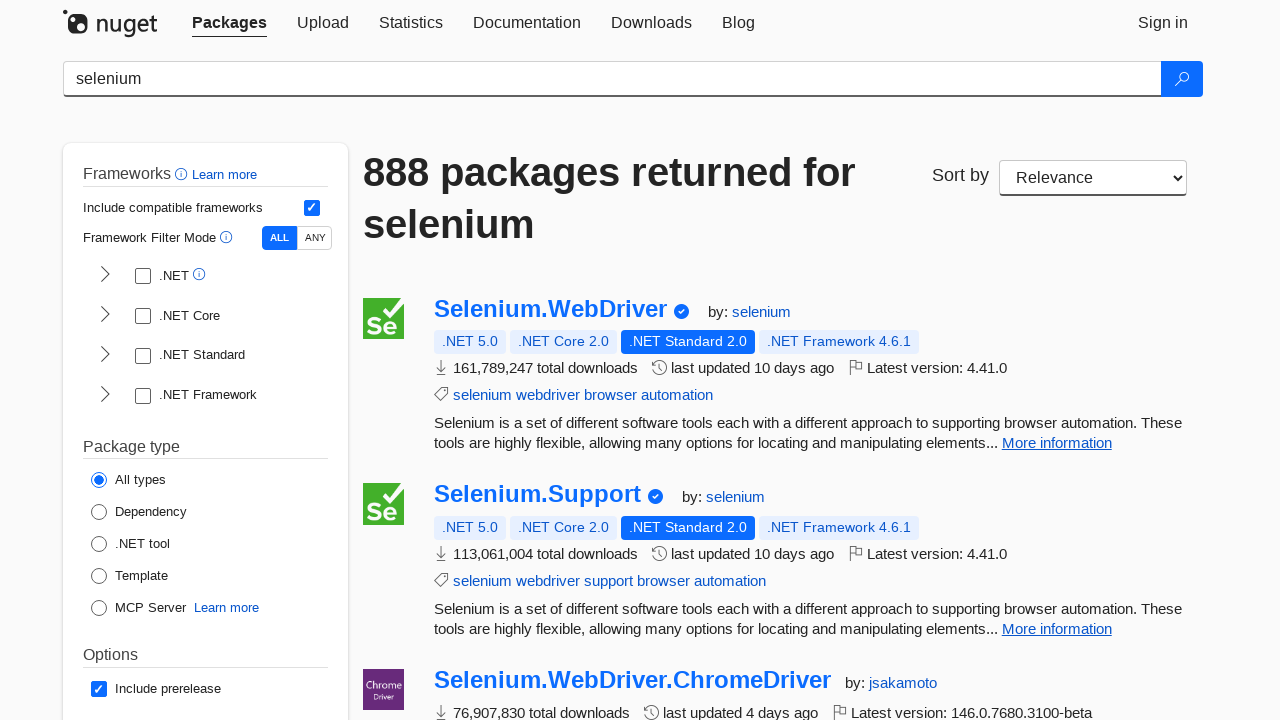

Verified package title element is present
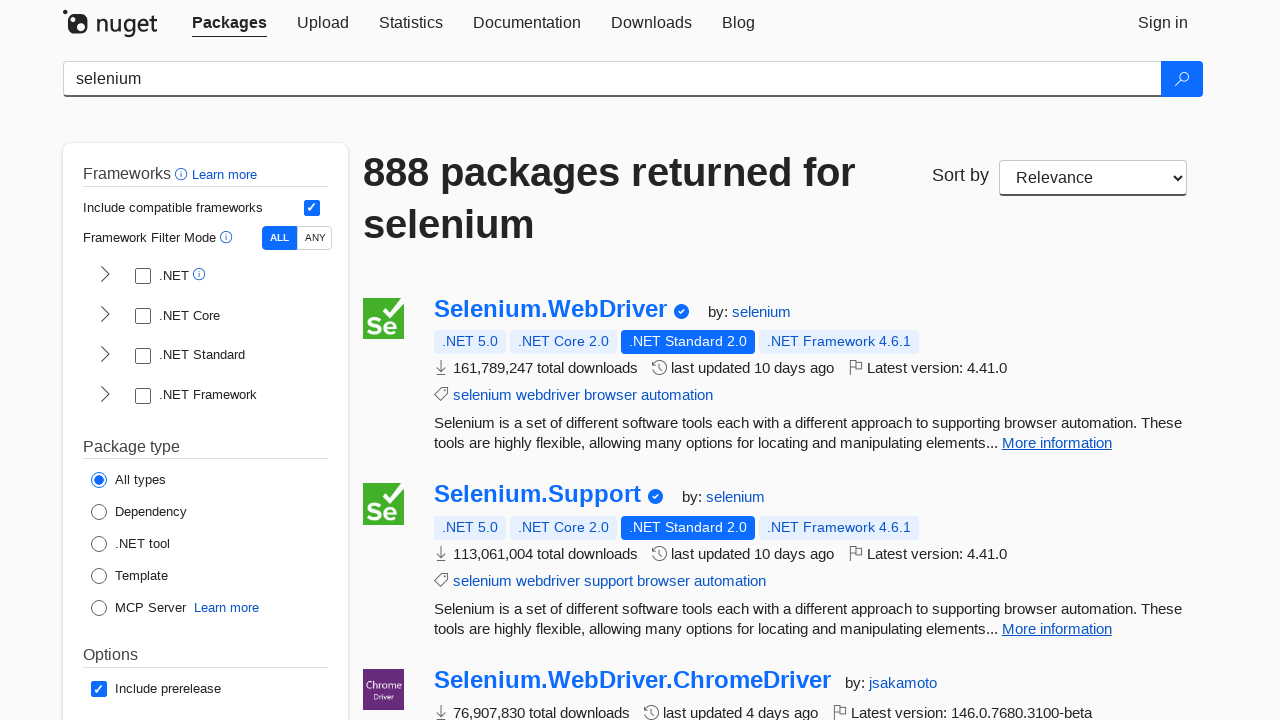

Verified package description element is present
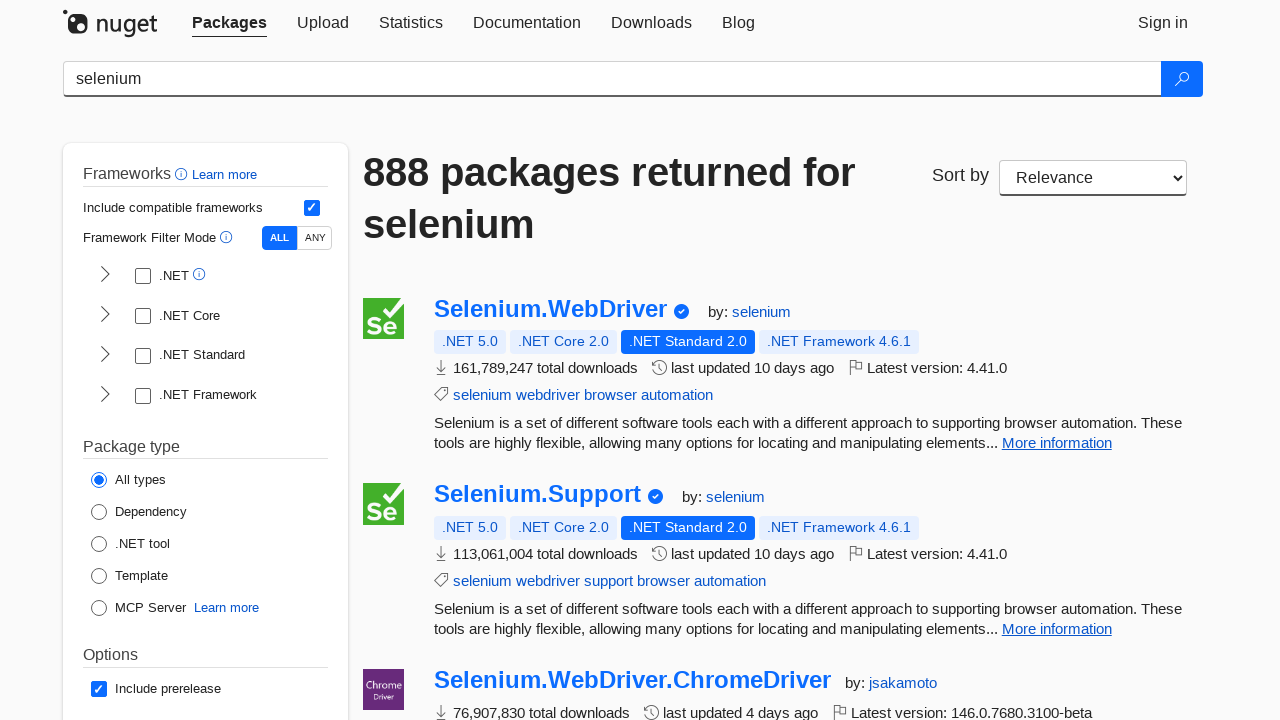

Verified package title element is present
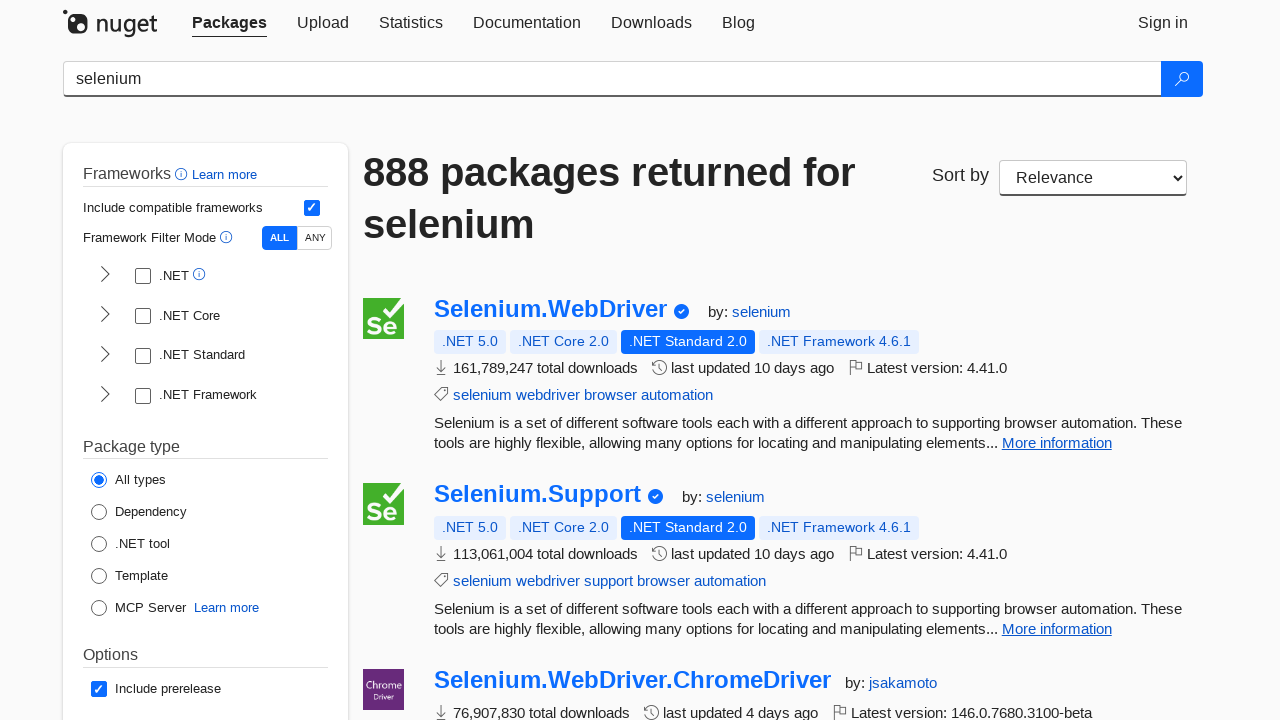

Verified package description element is present
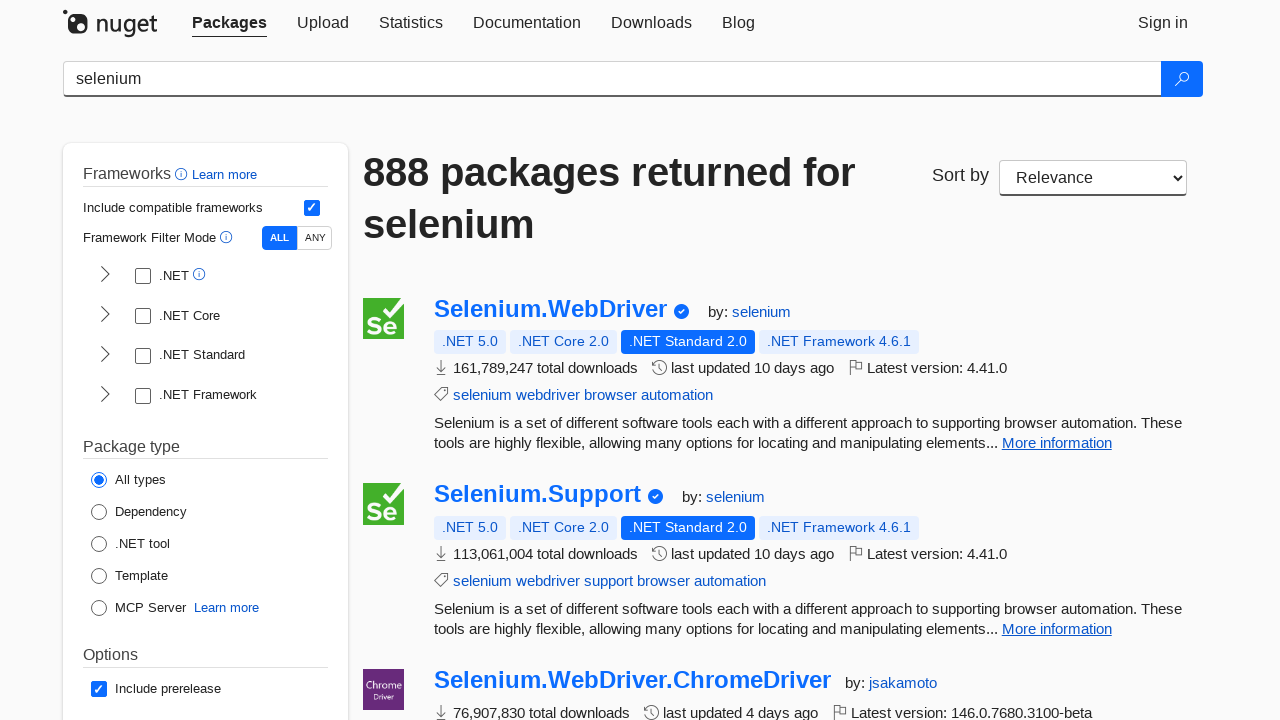

Verified package title element is present
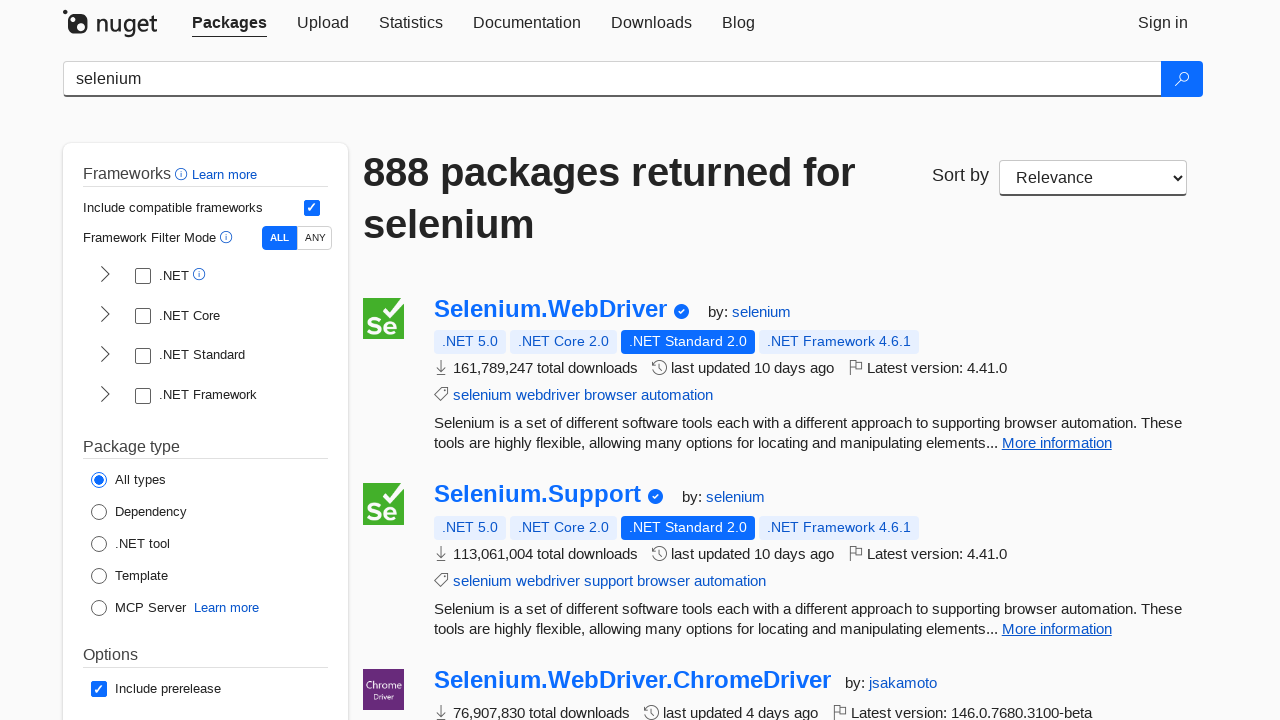

Verified package description element is present
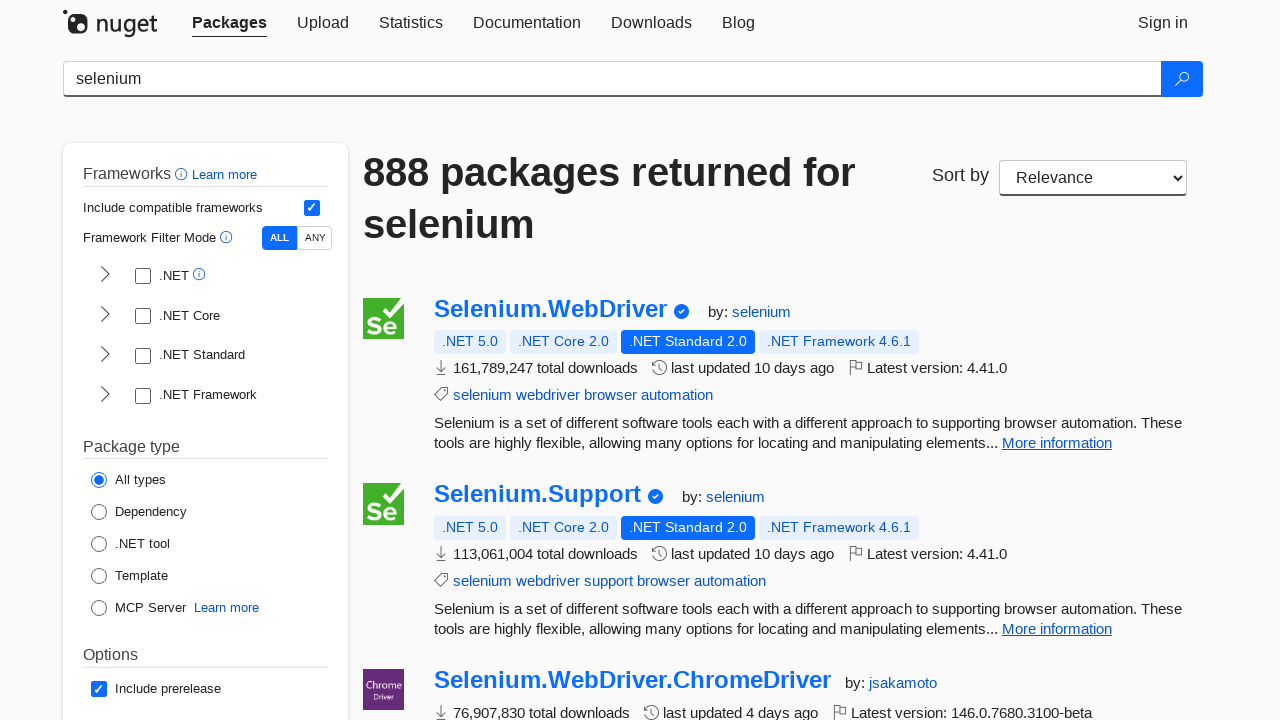

Verified package title element is present
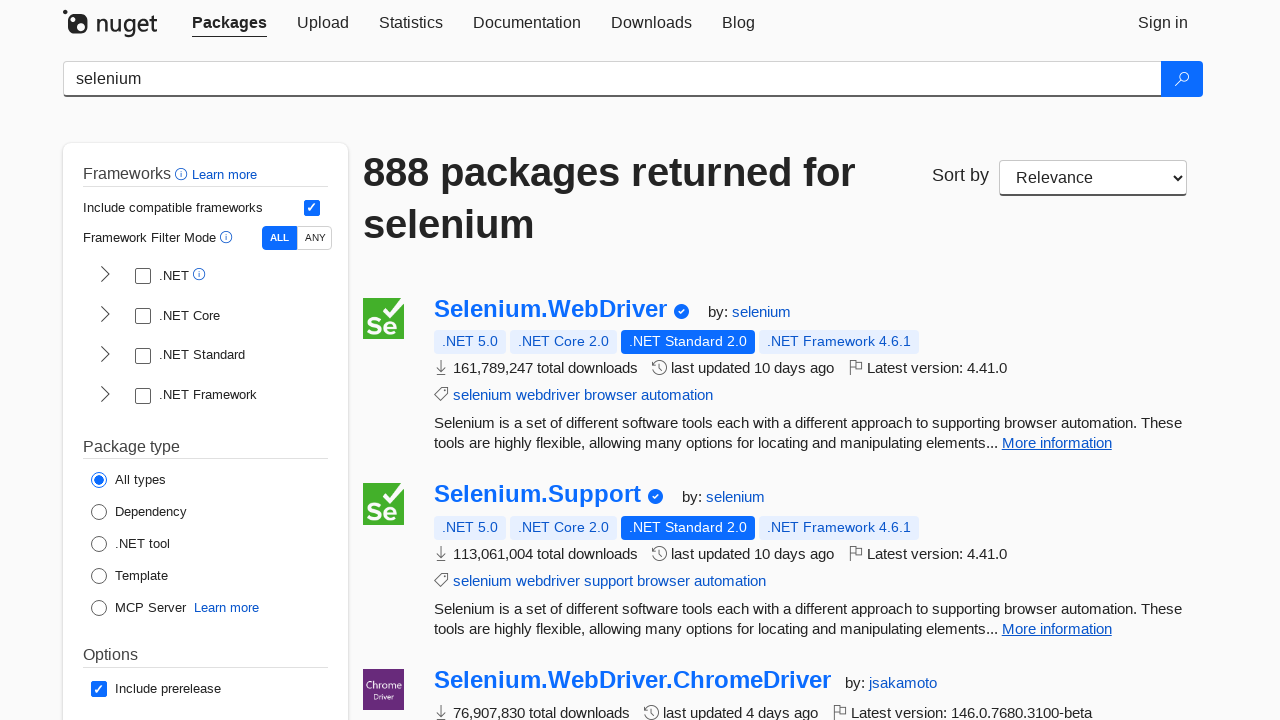

Verified package description element is present
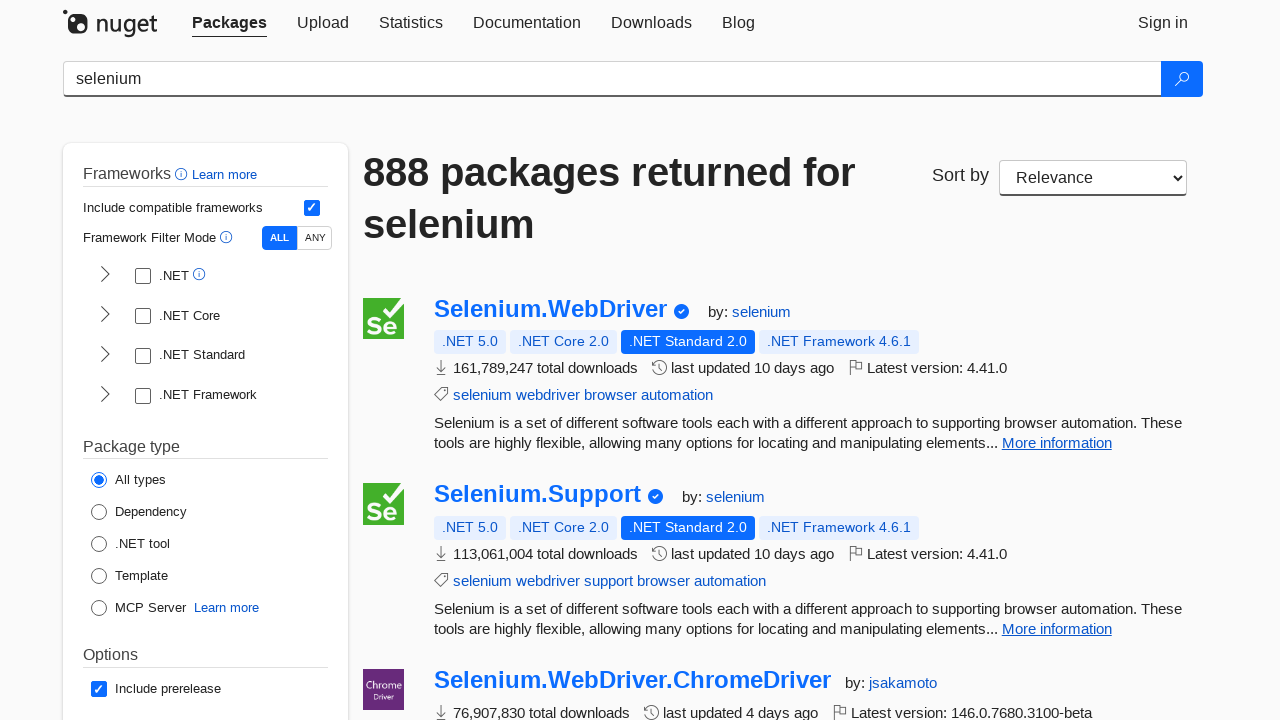

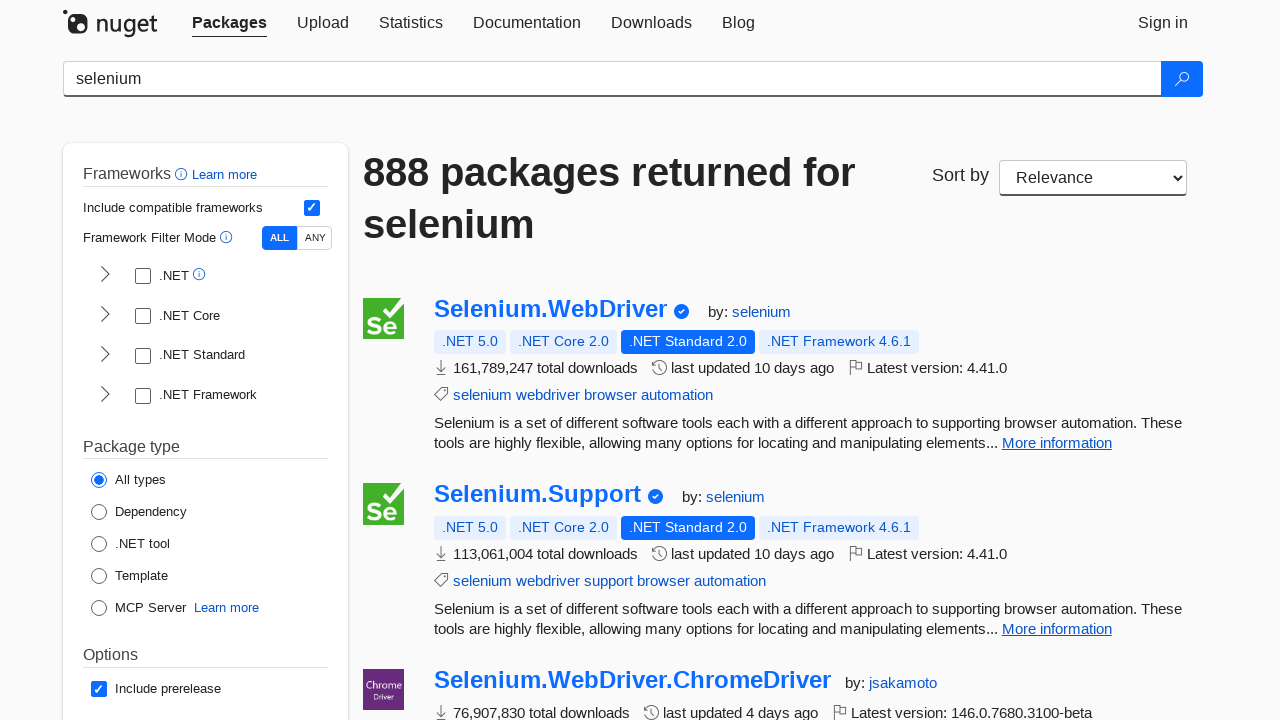